Automates playing the 2048 game by sending arrow key sequences in a pattern (up, right, down, left) repeatedly

Starting URL: https://gabrielecirulli.github.io/2048/

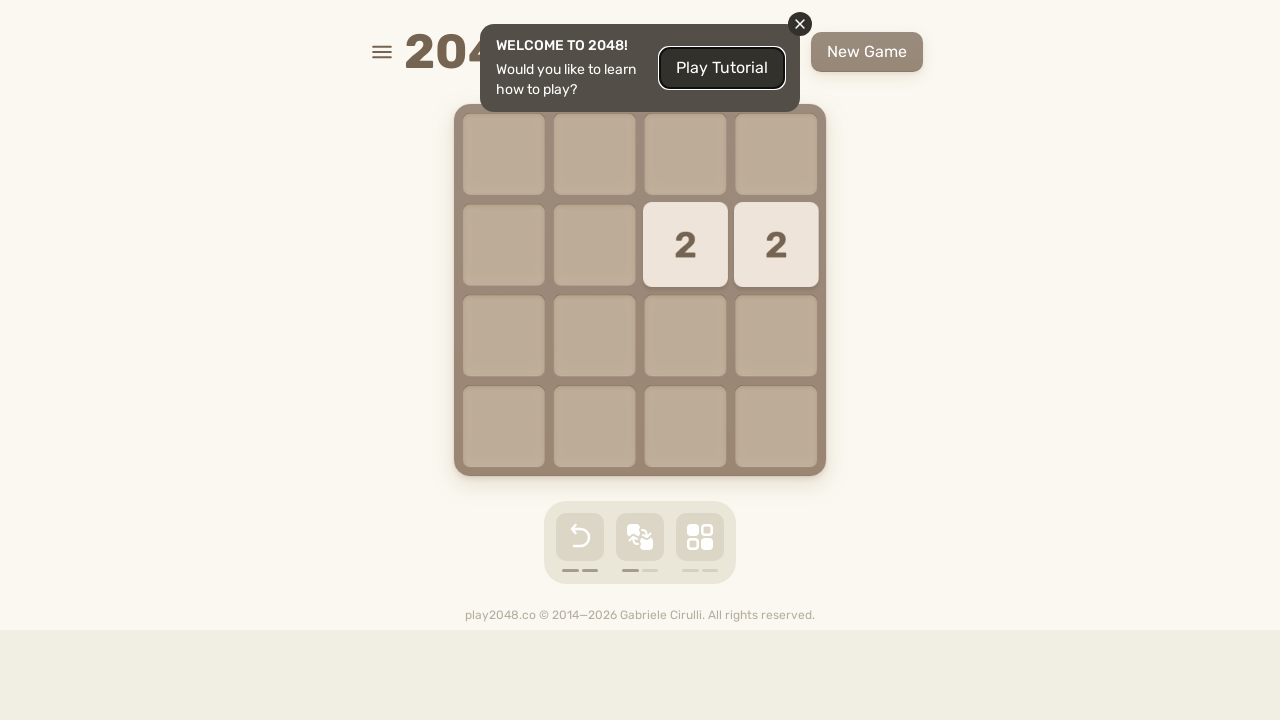

Located body element for keyboard input
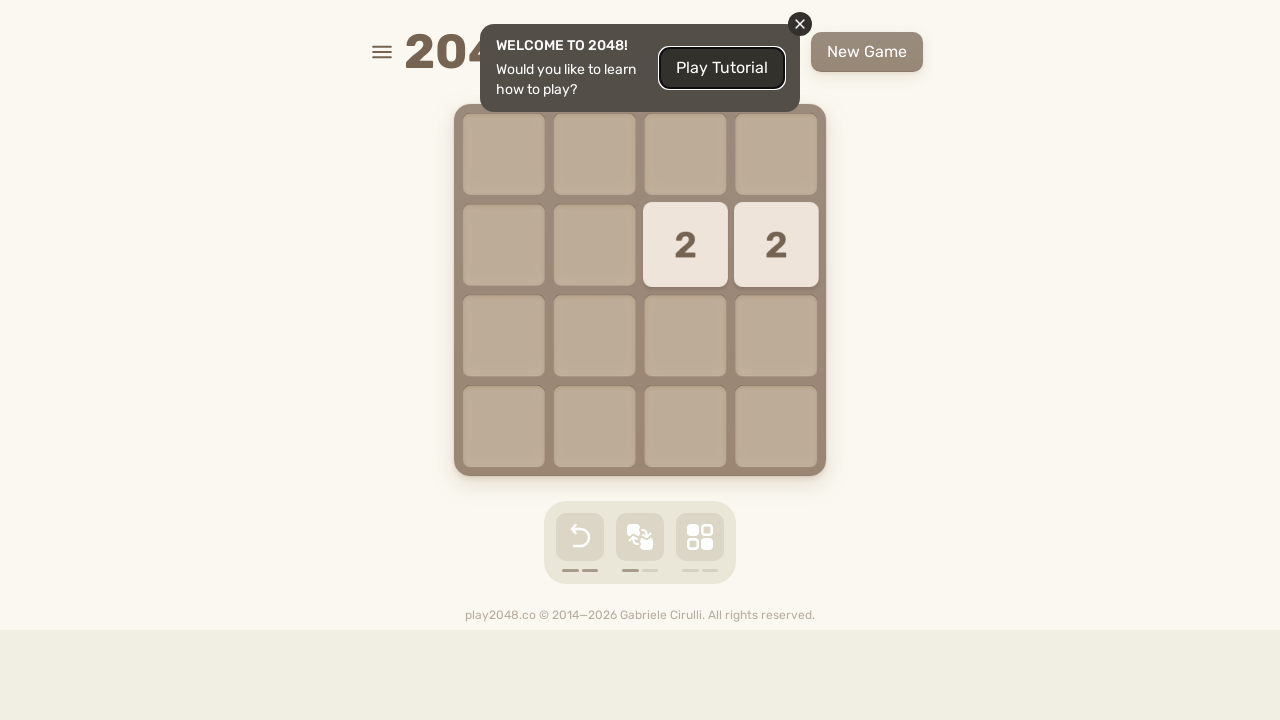

Pressed ArrowUp (iteration 1) on body
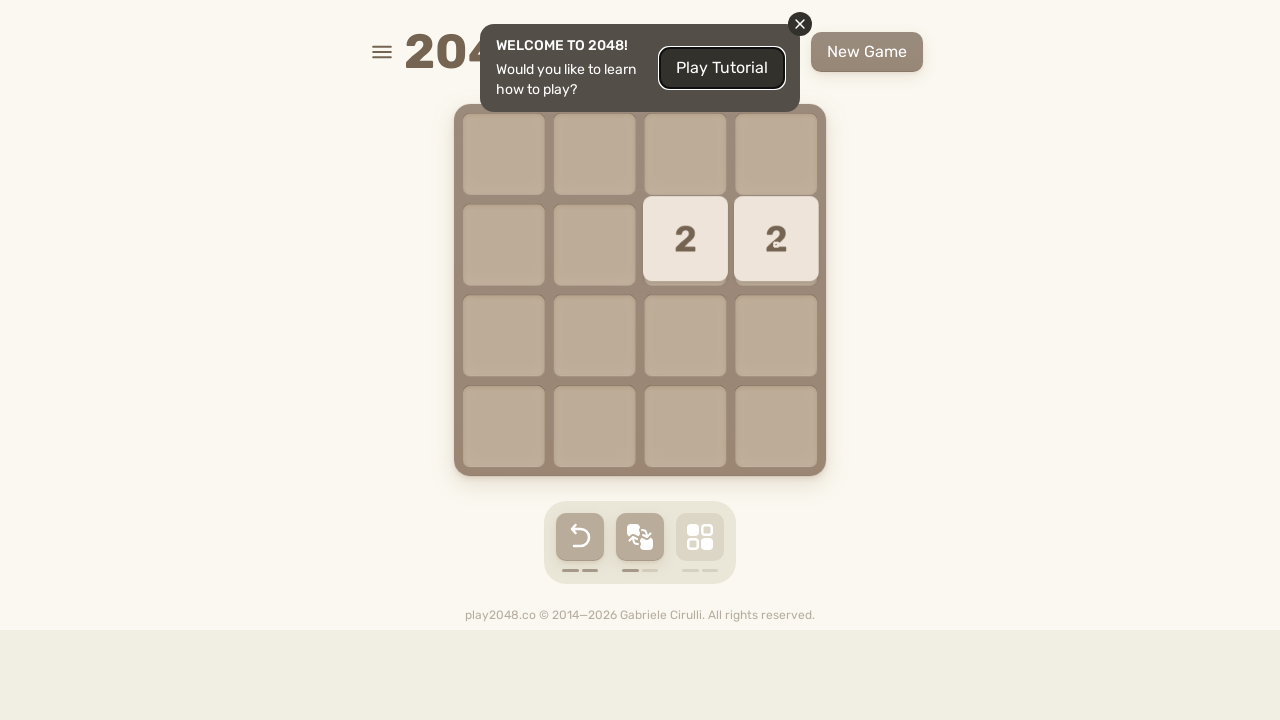

Pressed ArrowRight (iteration 1) on body
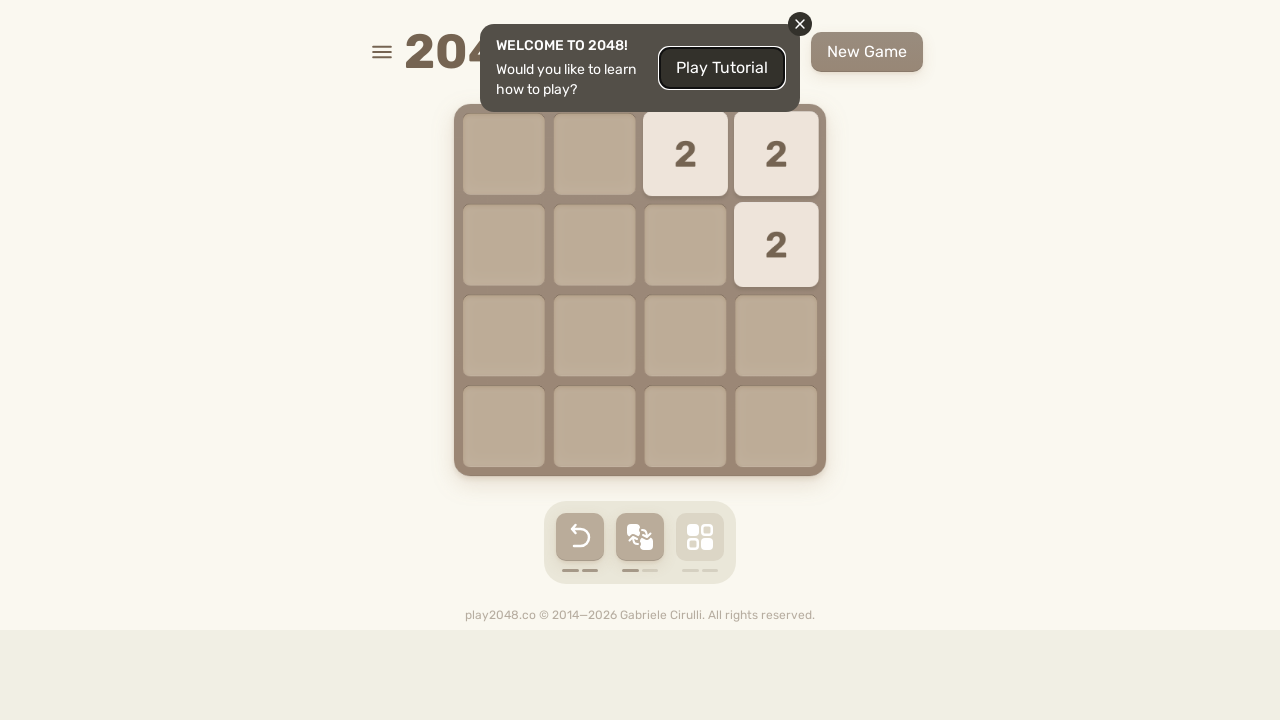

Pressed ArrowDown (iteration 1) on body
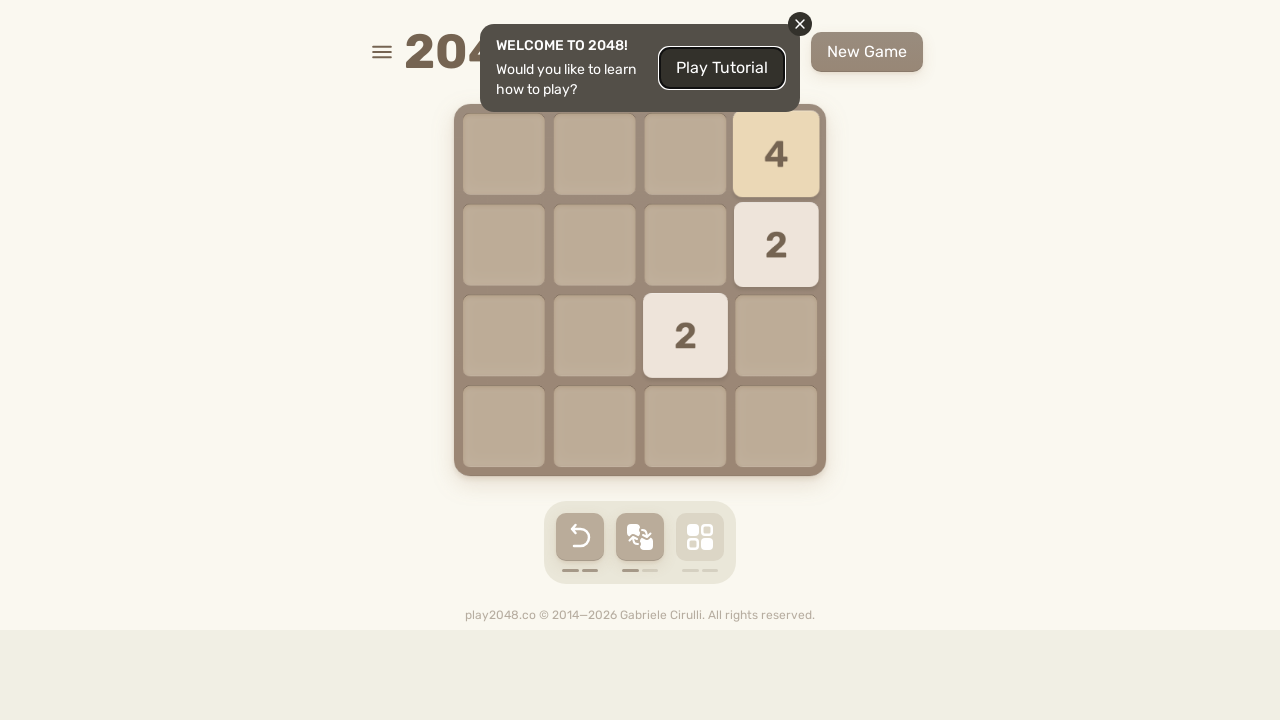

Pressed ArrowLeft (iteration 1) on body
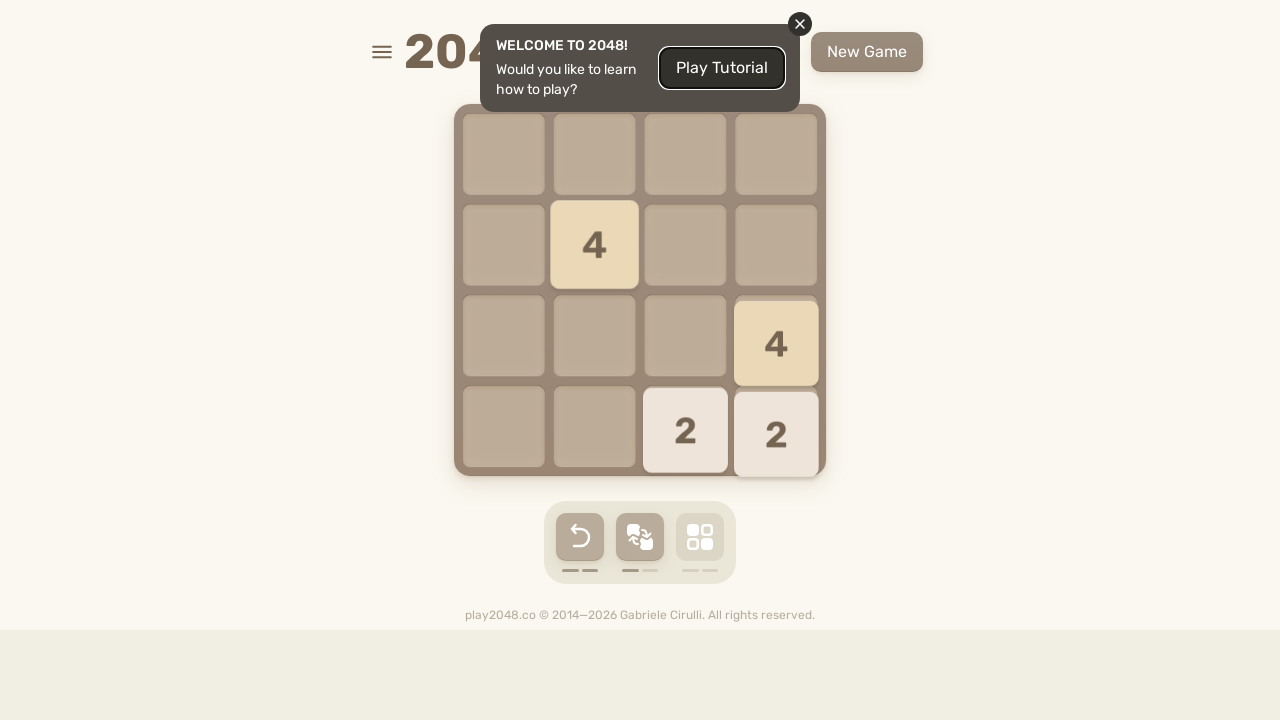

Pressed ArrowUp (iteration 2) on body
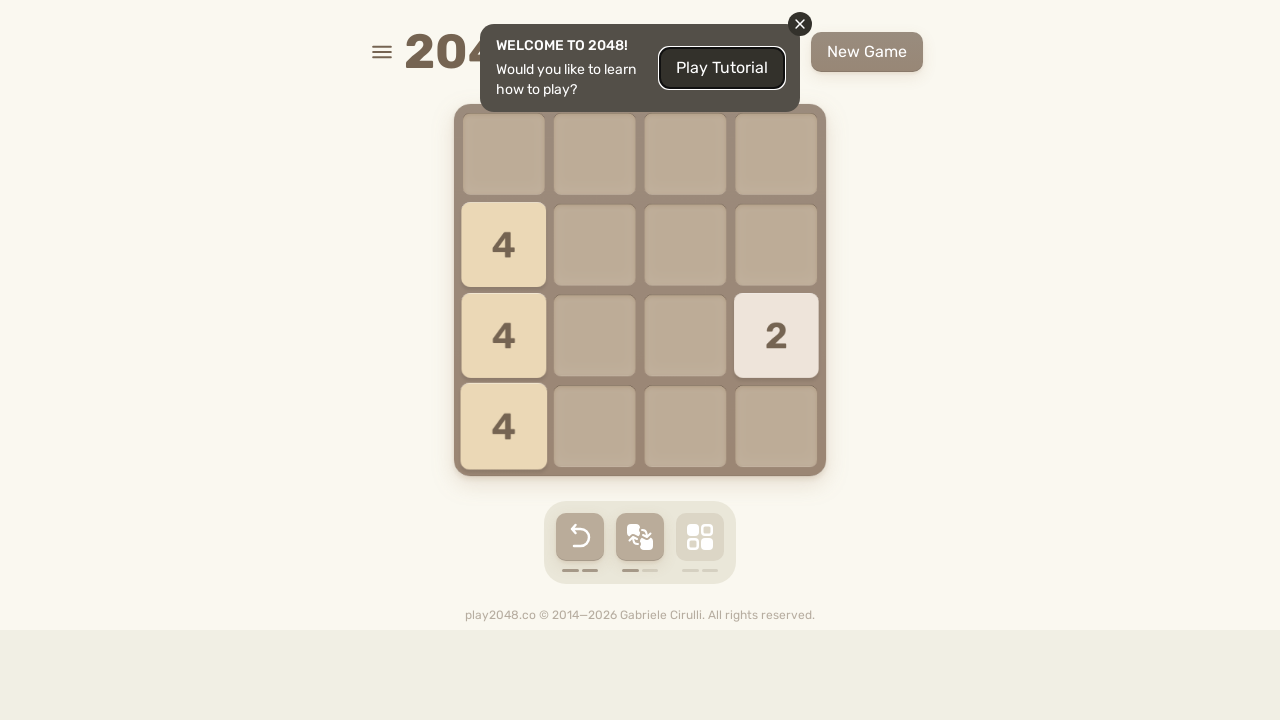

Pressed ArrowRight (iteration 2) on body
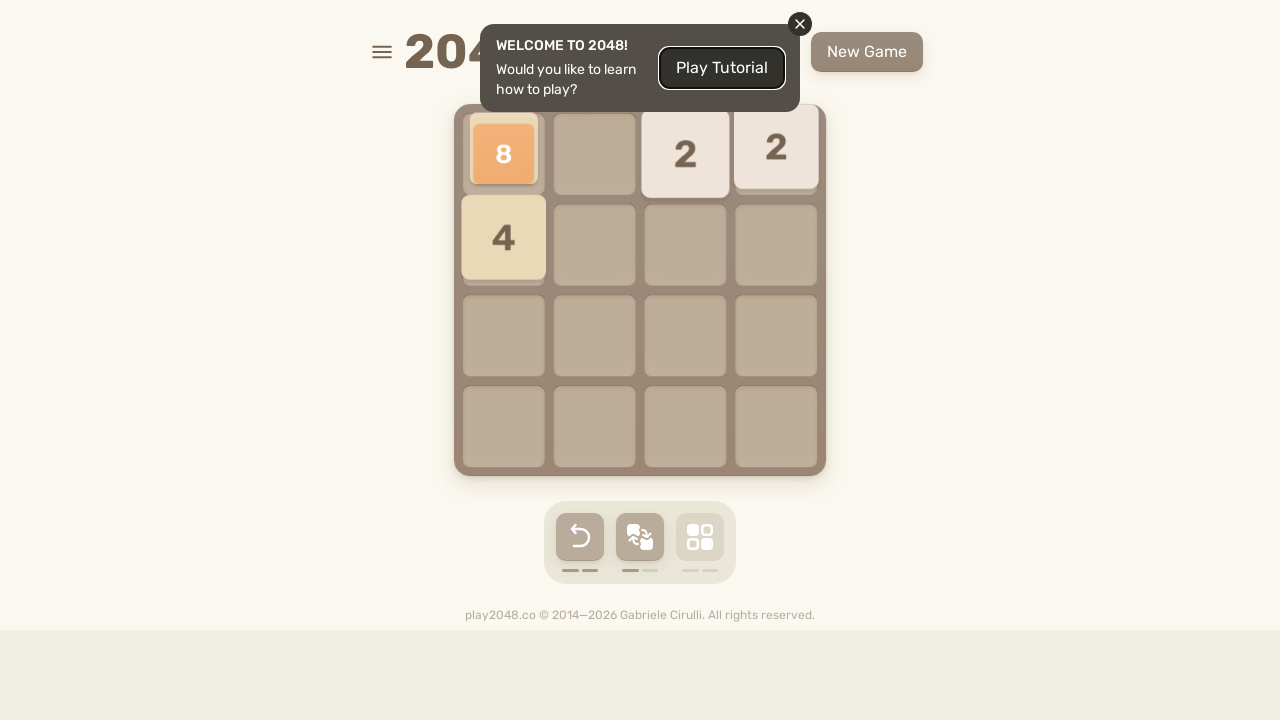

Pressed ArrowDown (iteration 2) on body
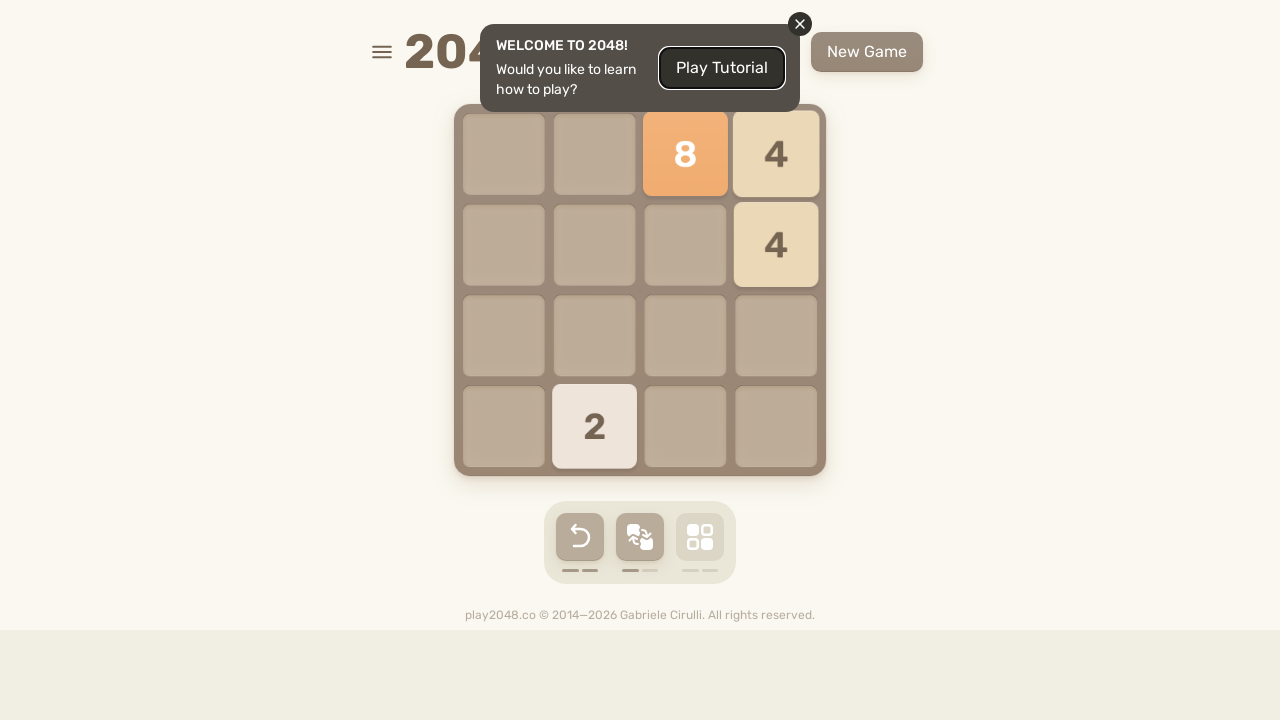

Pressed ArrowLeft (iteration 2) on body
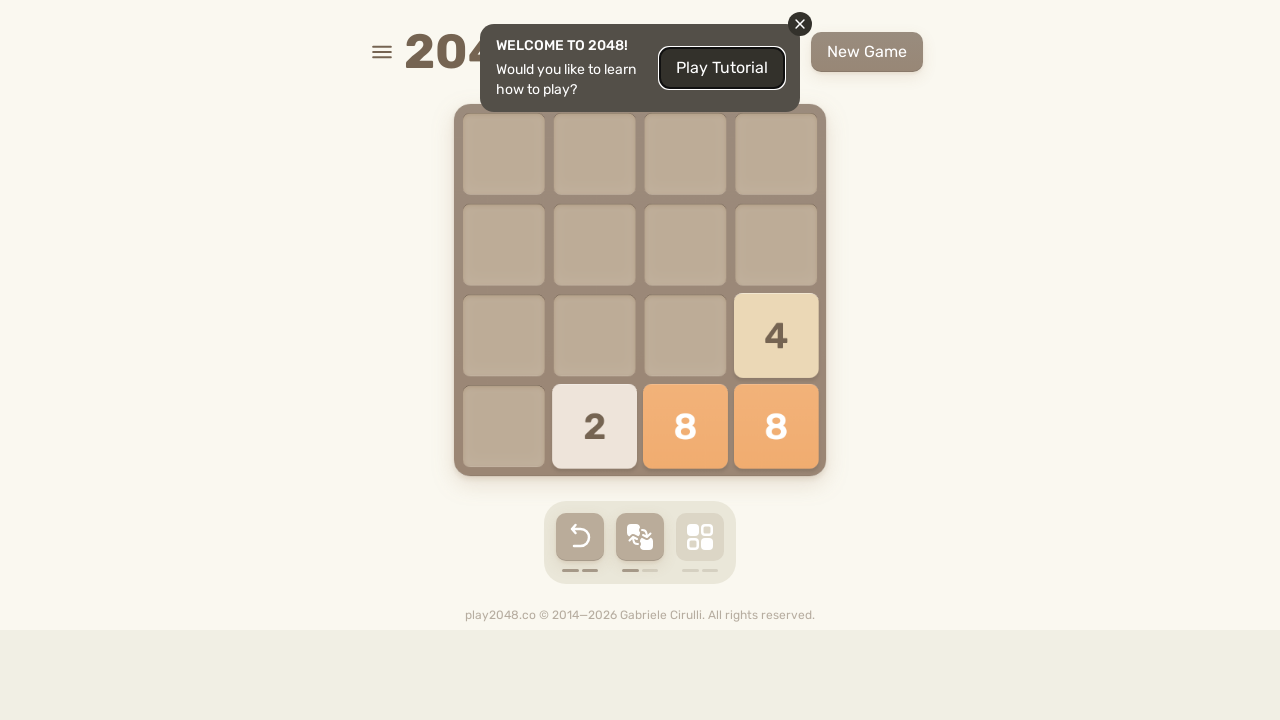

Pressed ArrowUp (iteration 3) on body
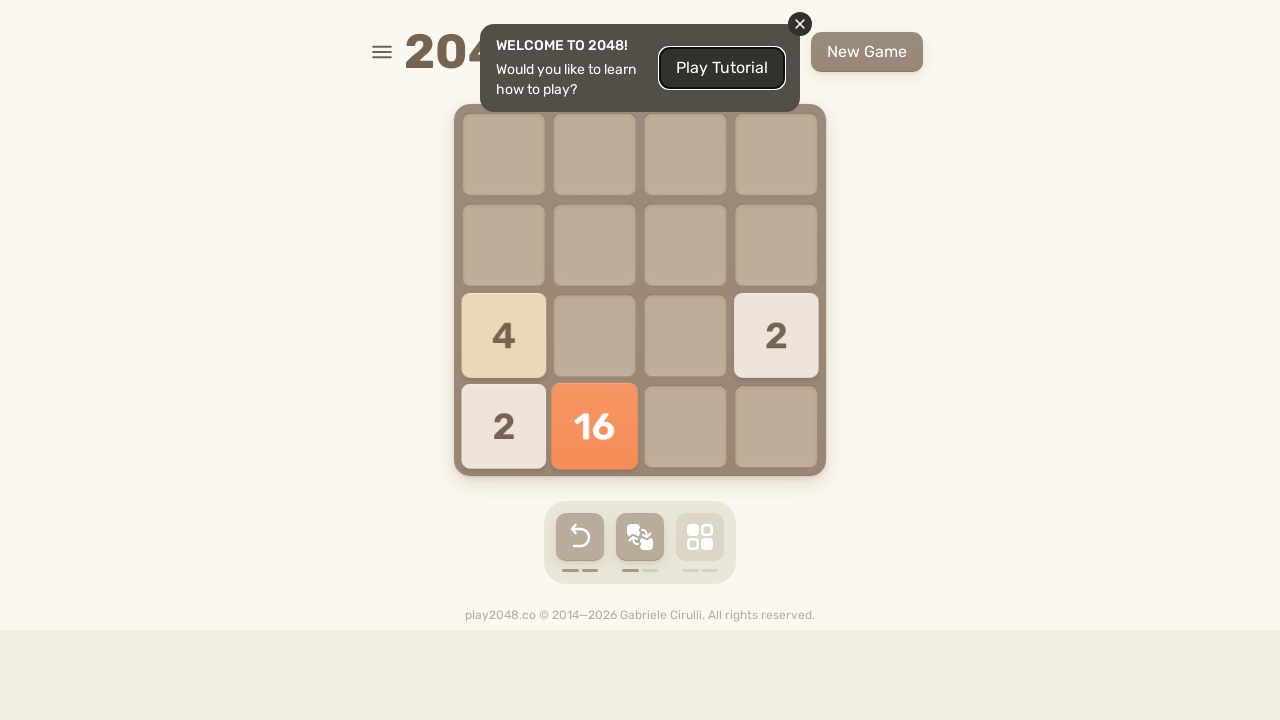

Pressed ArrowRight (iteration 3) on body
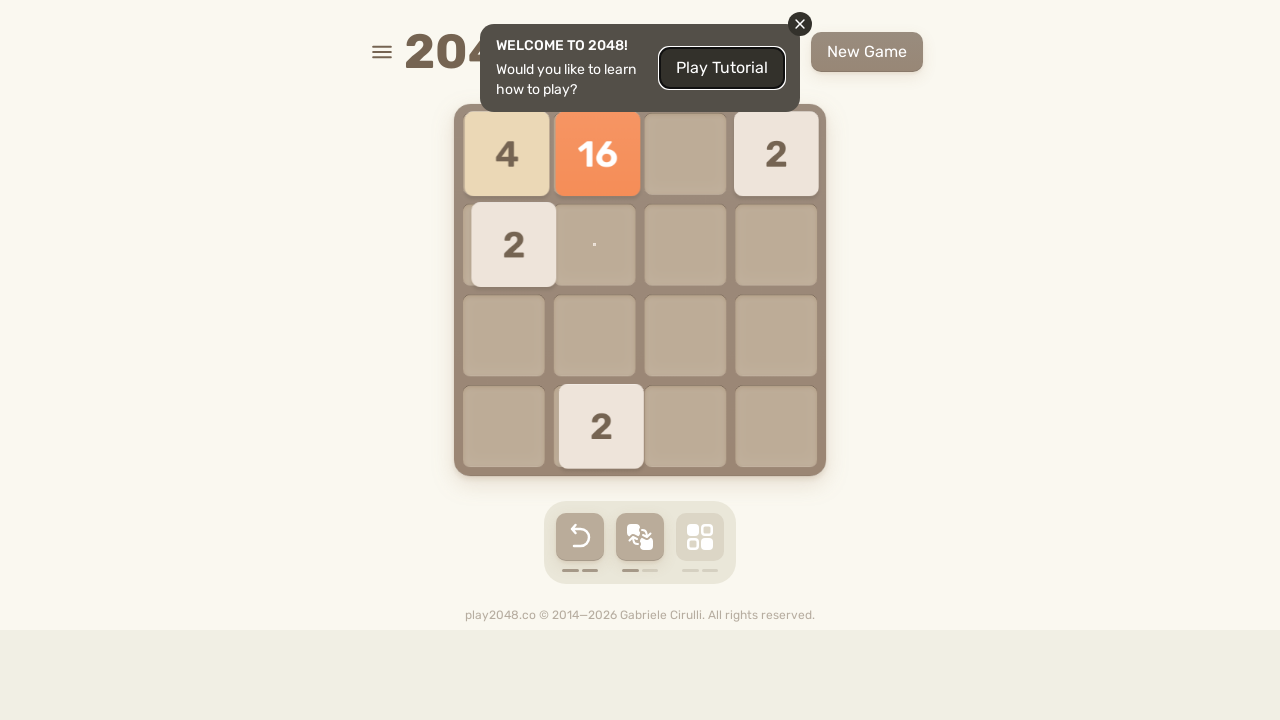

Pressed ArrowDown (iteration 3) on body
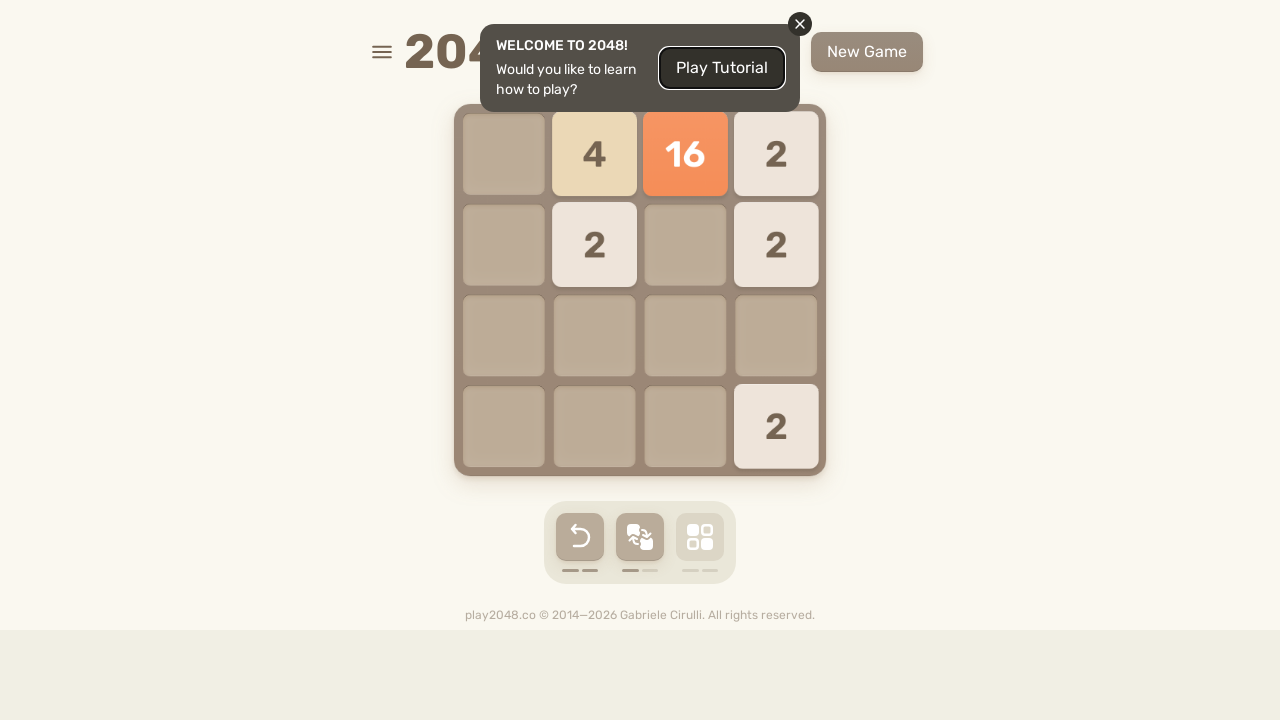

Pressed ArrowLeft (iteration 3) on body
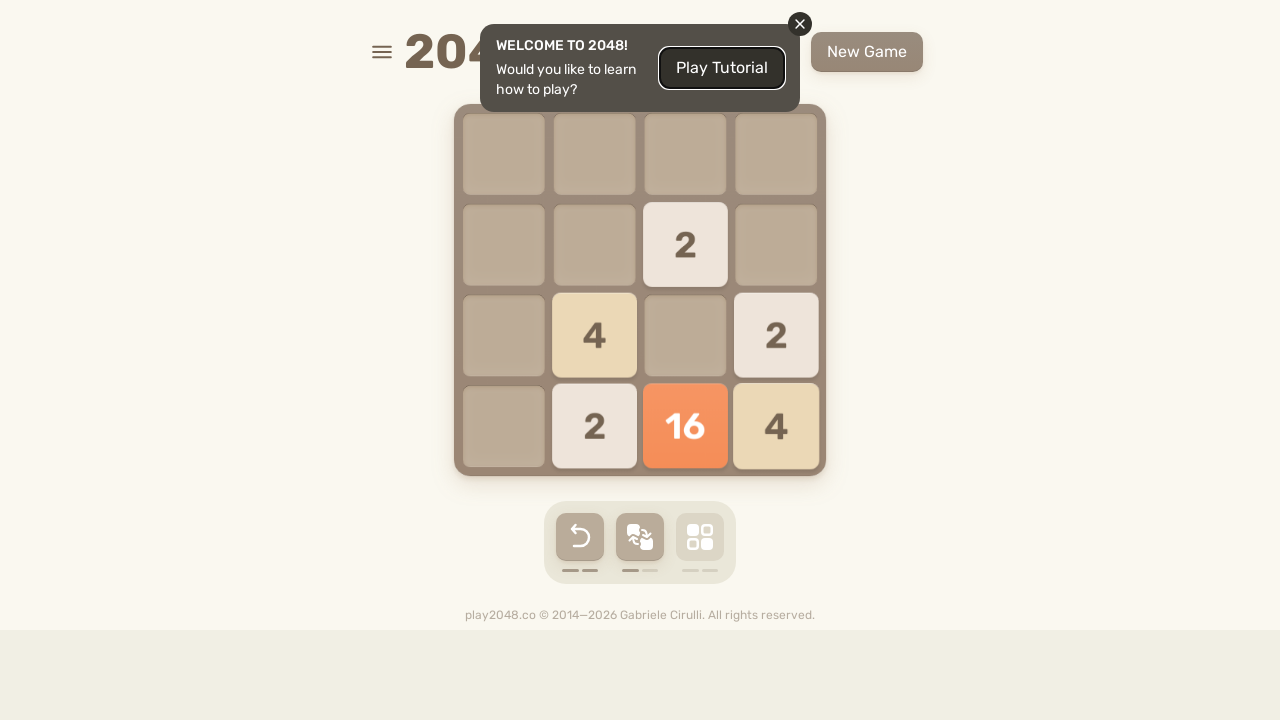

Pressed ArrowUp (iteration 4) on body
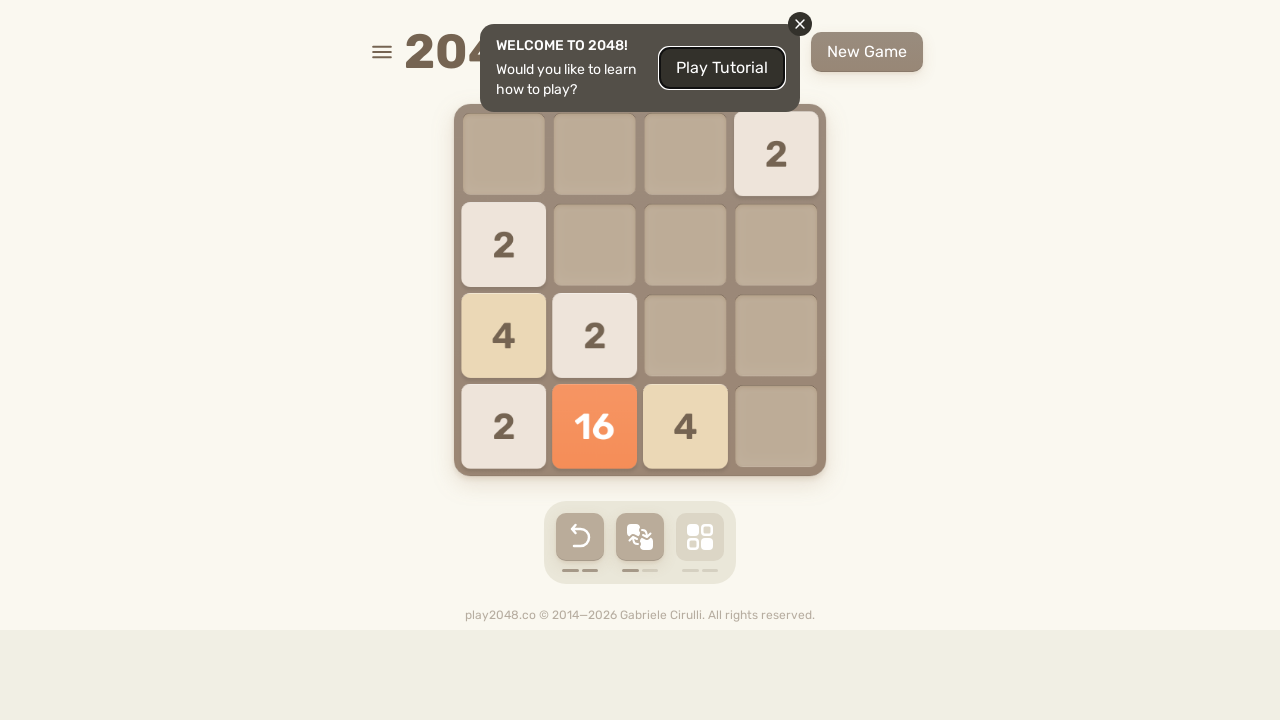

Pressed ArrowRight (iteration 4) on body
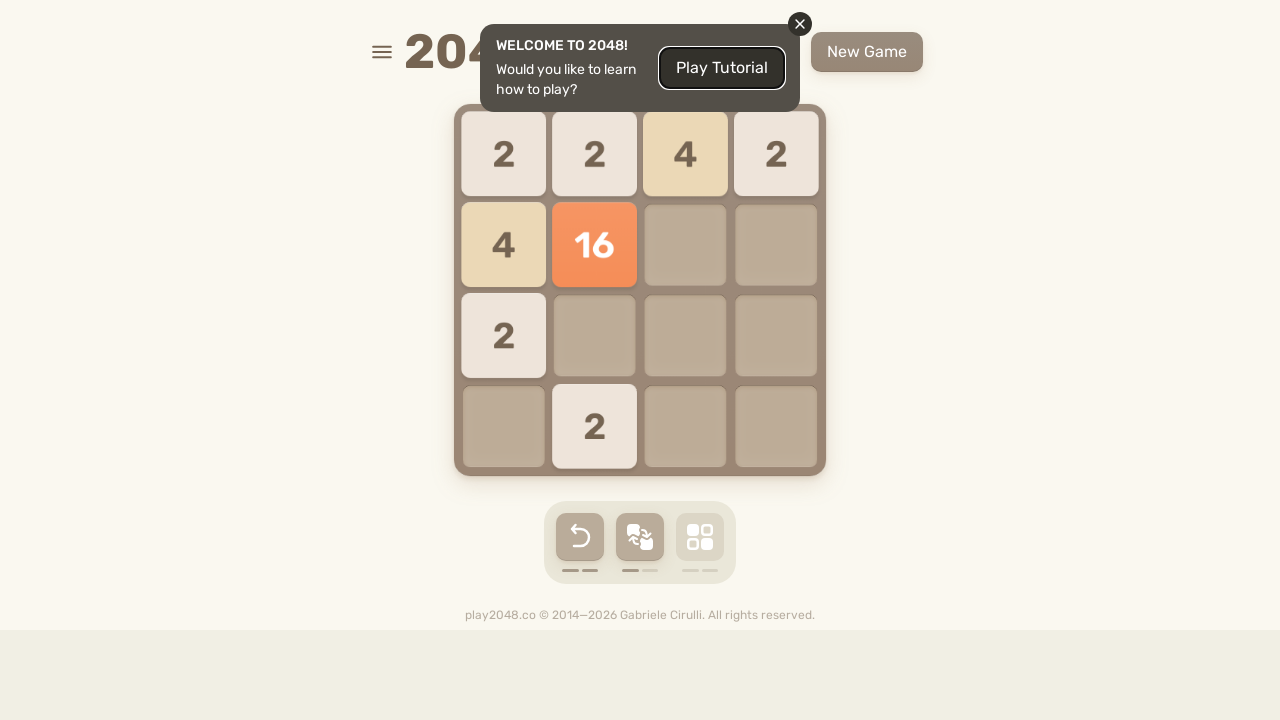

Pressed ArrowDown (iteration 4) on body
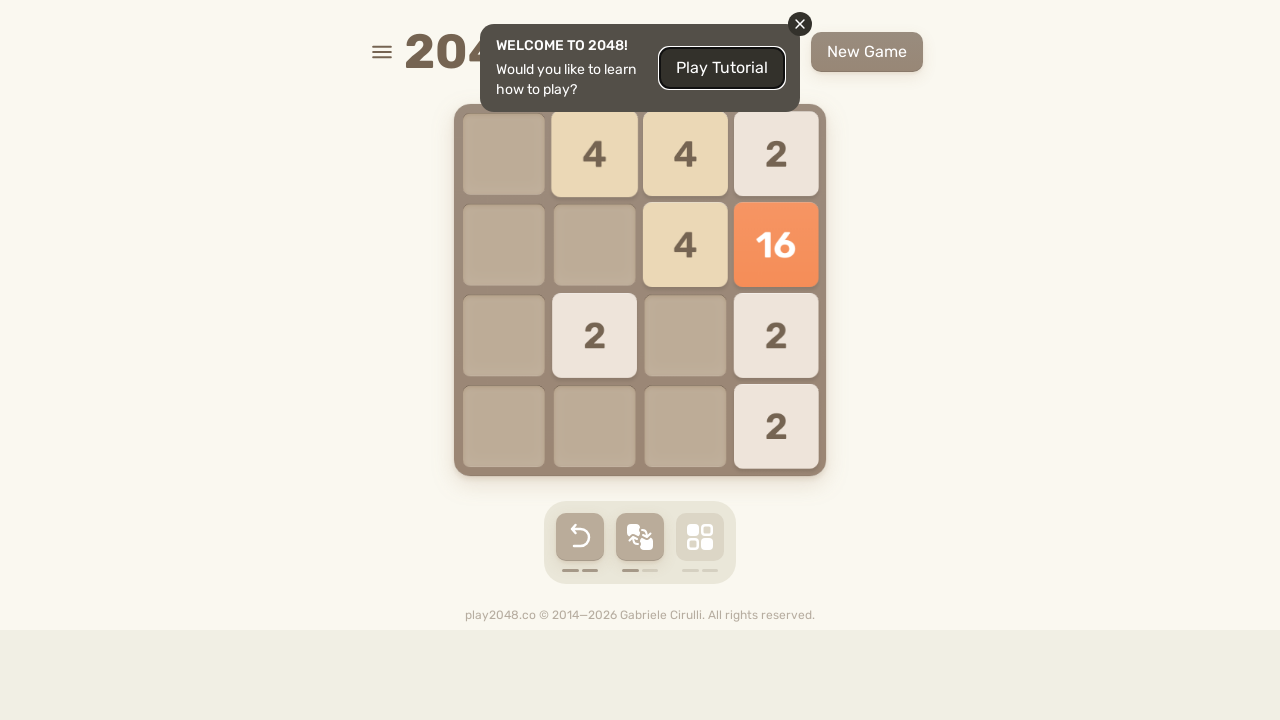

Pressed ArrowLeft (iteration 4) on body
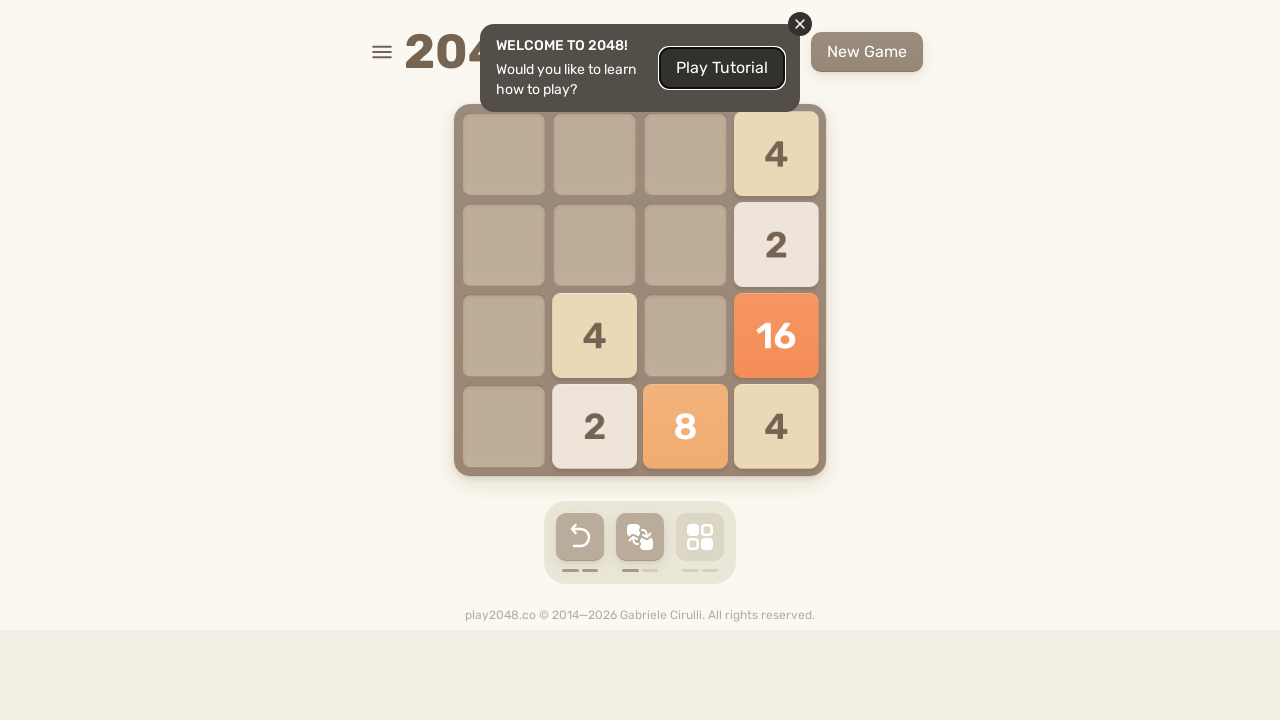

Pressed ArrowUp (iteration 5) on body
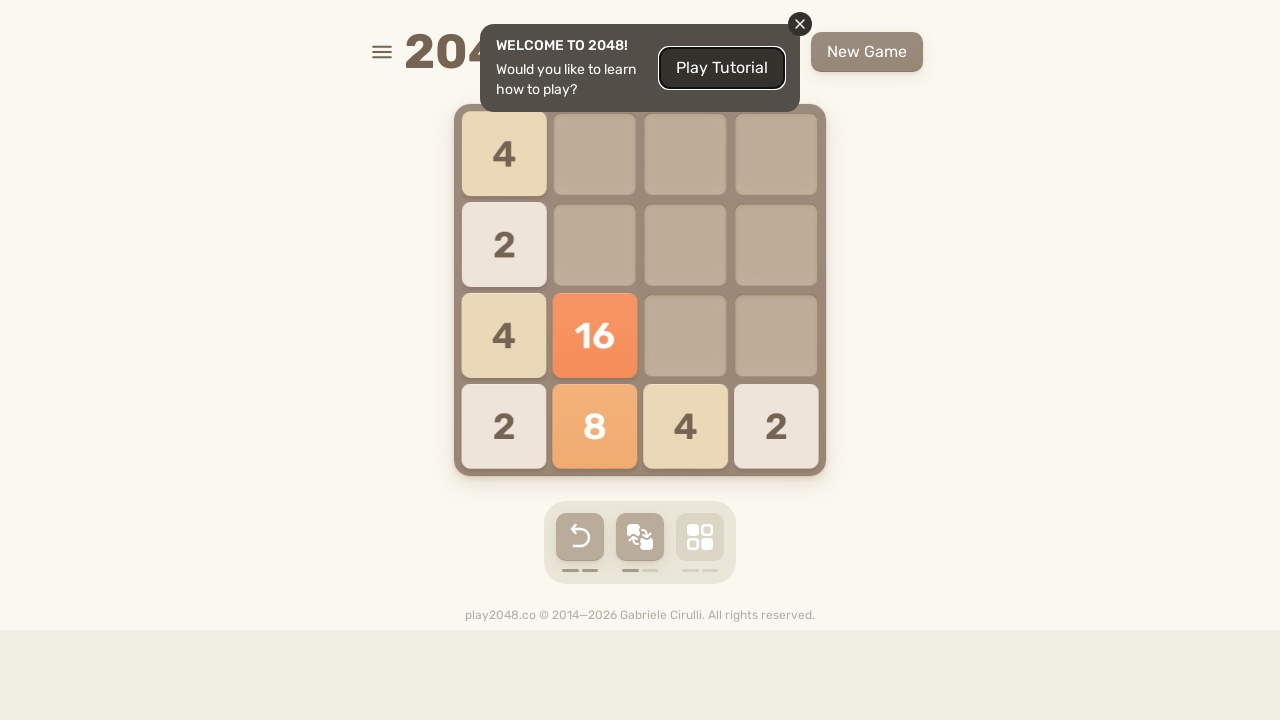

Pressed ArrowRight (iteration 5) on body
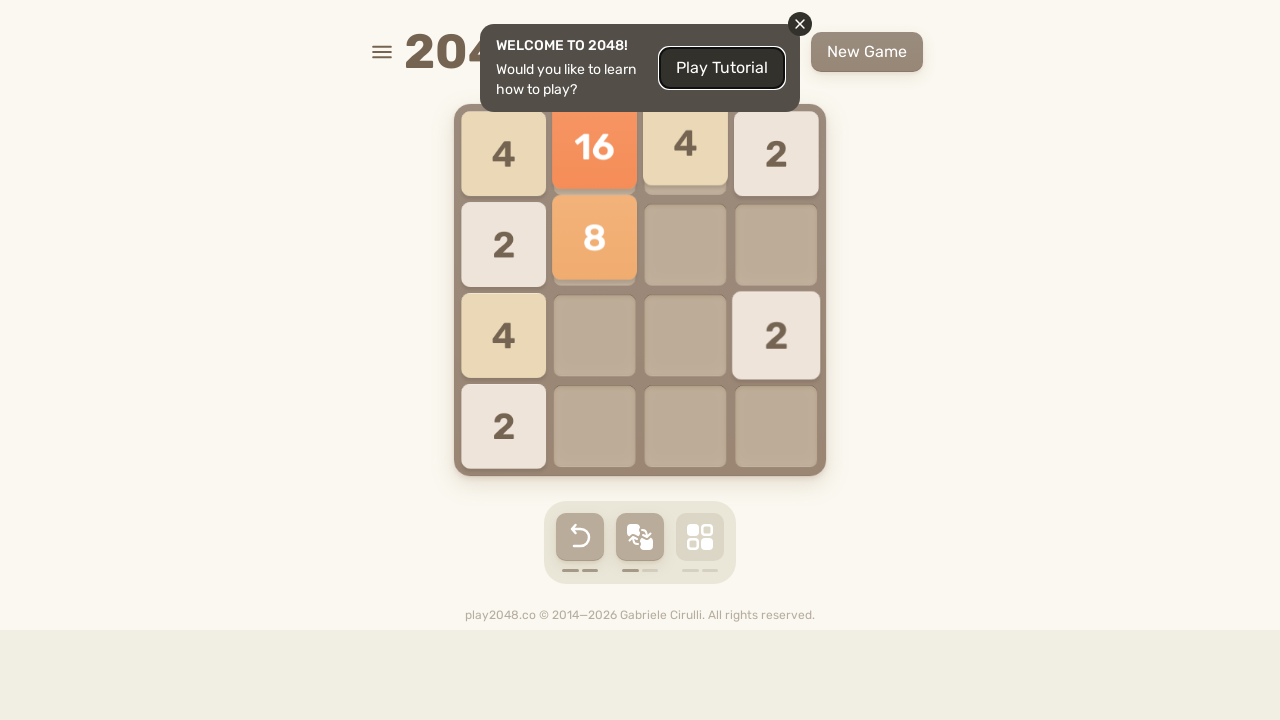

Pressed ArrowDown (iteration 5) on body
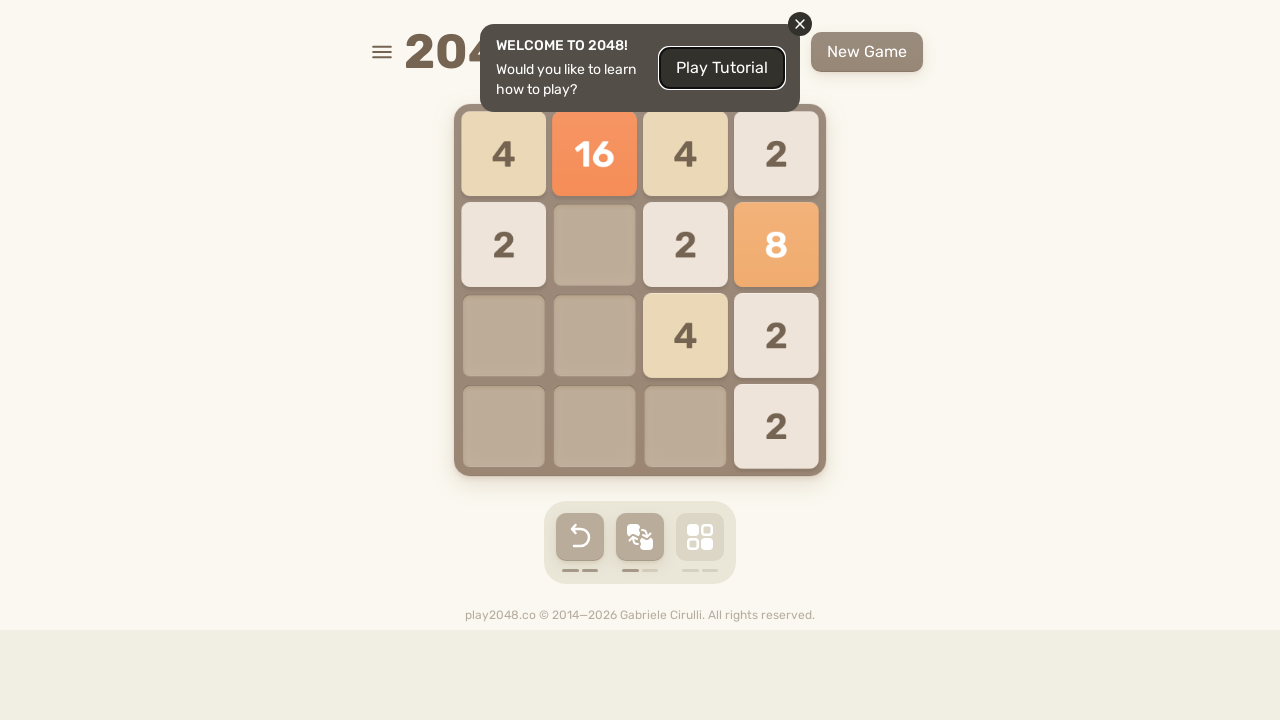

Pressed ArrowLeft (iteration 5) on body
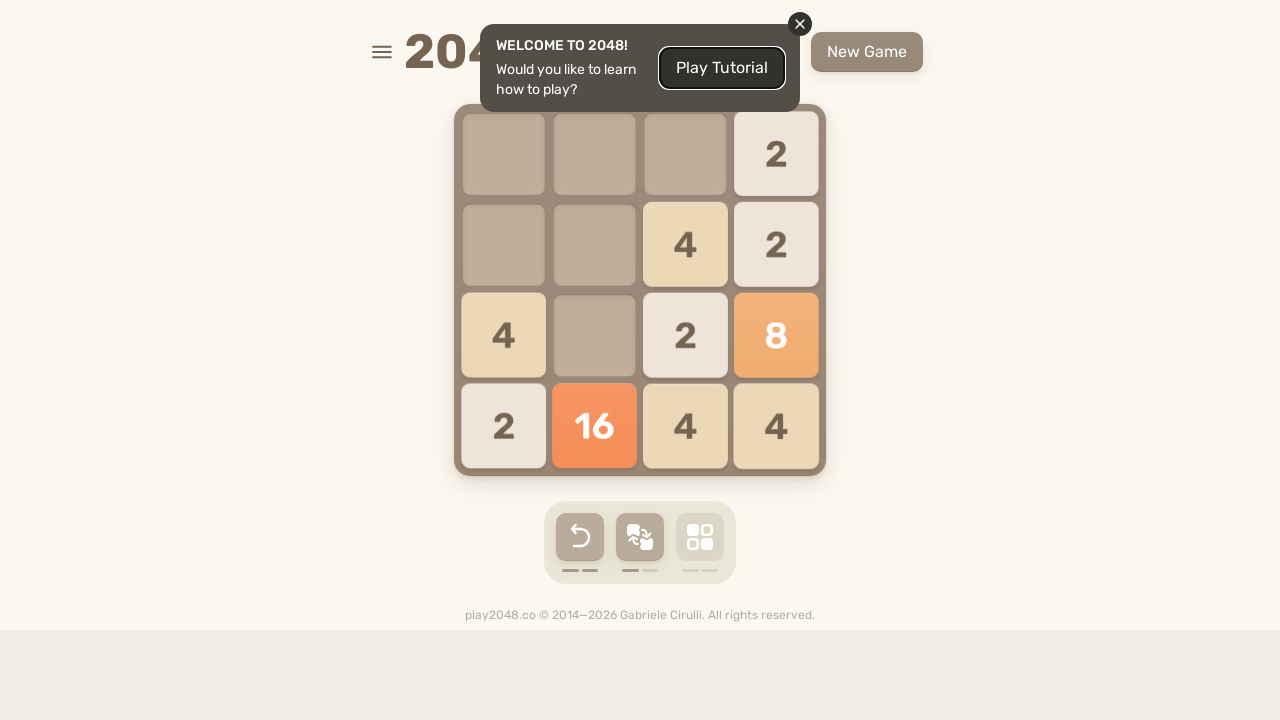

Pressed ArrowUp (iteration 6) on body
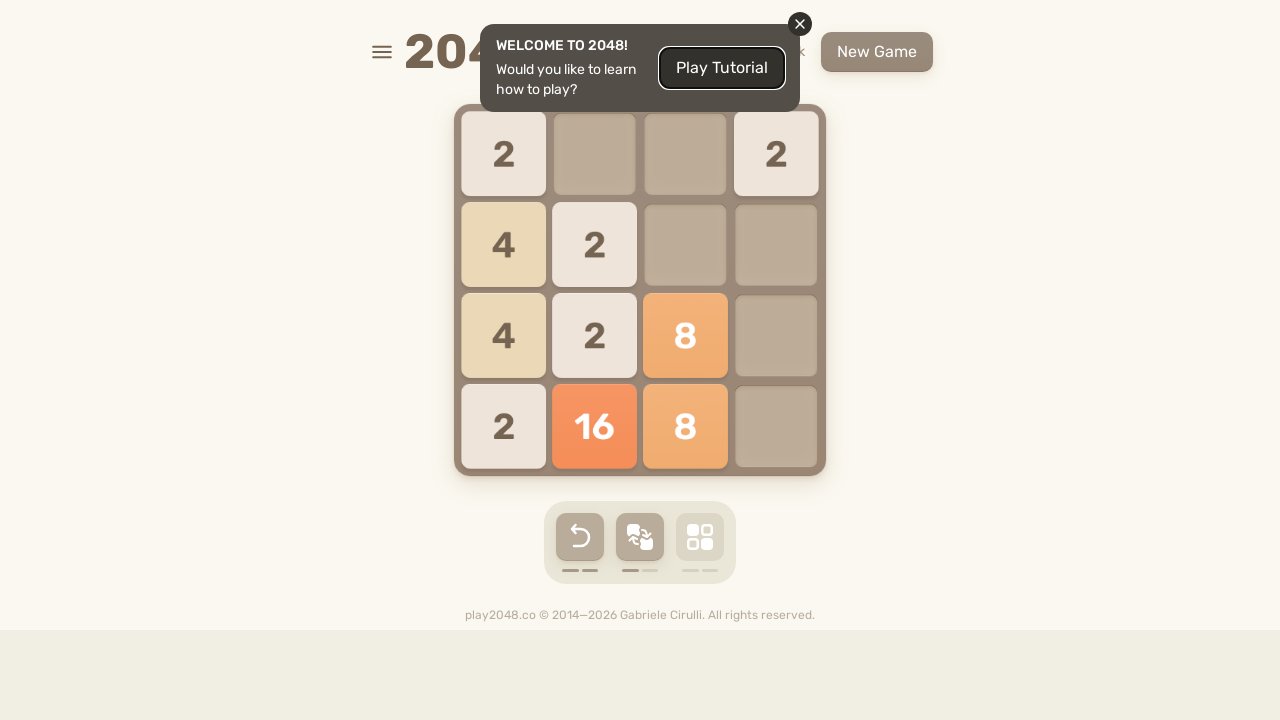

Pressed ArrowRight (iteration 6) on body
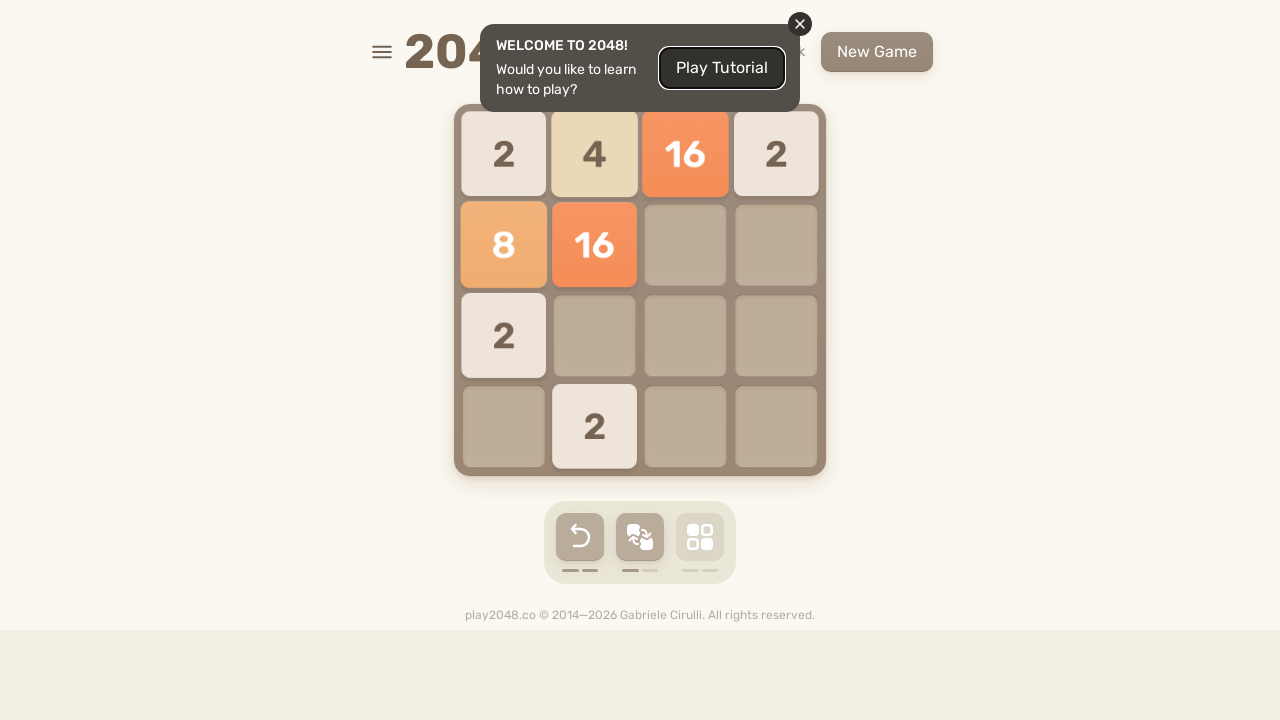

Pressed ArrowDown (iteration 6) on body
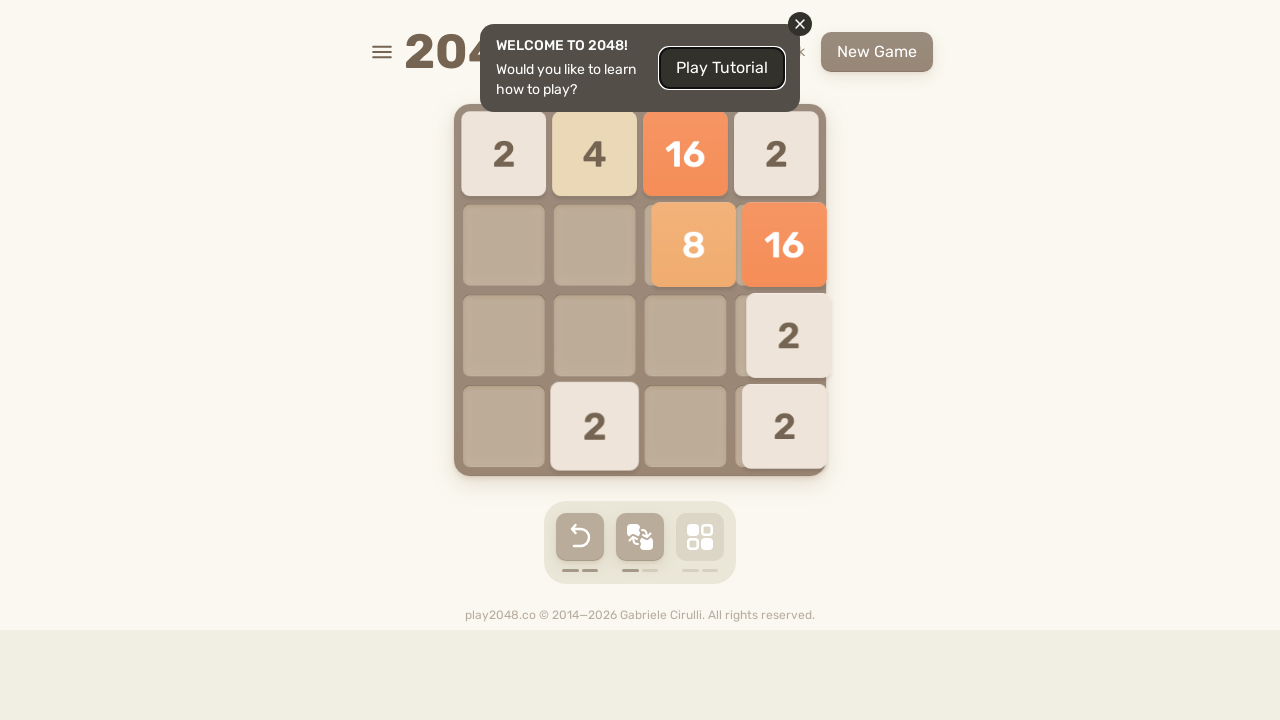

Pressed ArrowLeft (iteration 6) on body
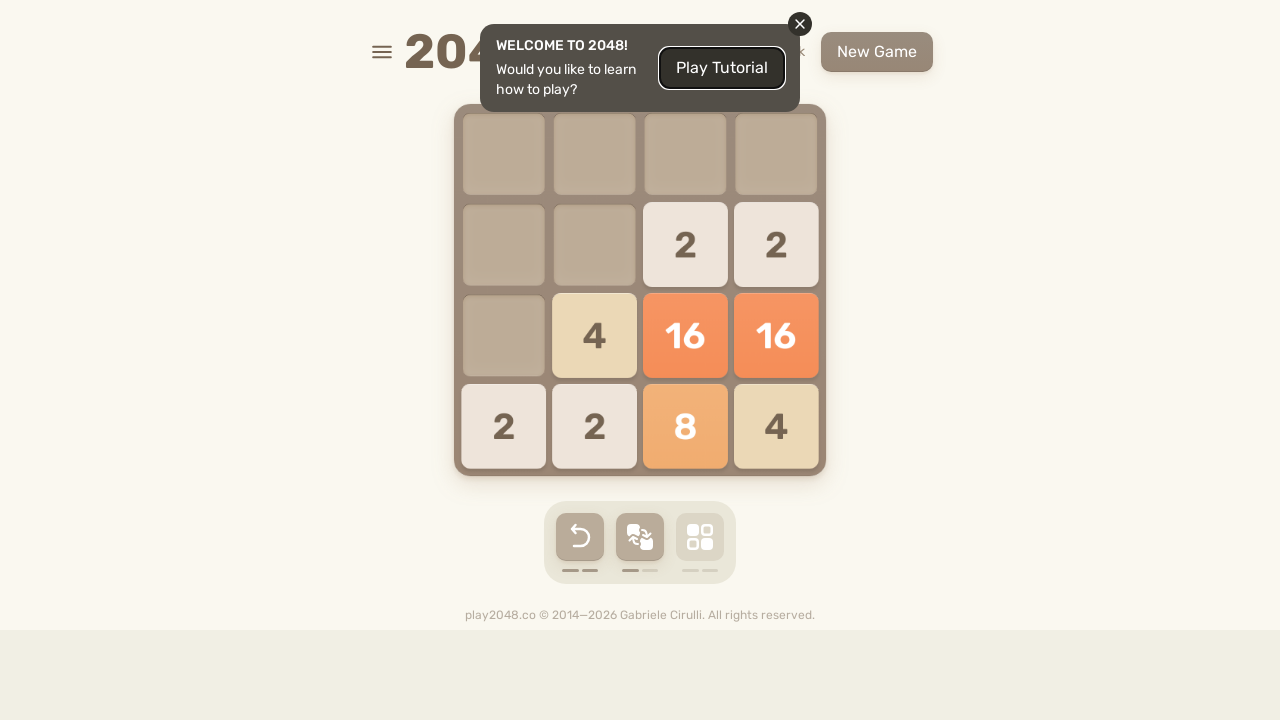

Pressed ArrowUp (iteration 7) on body
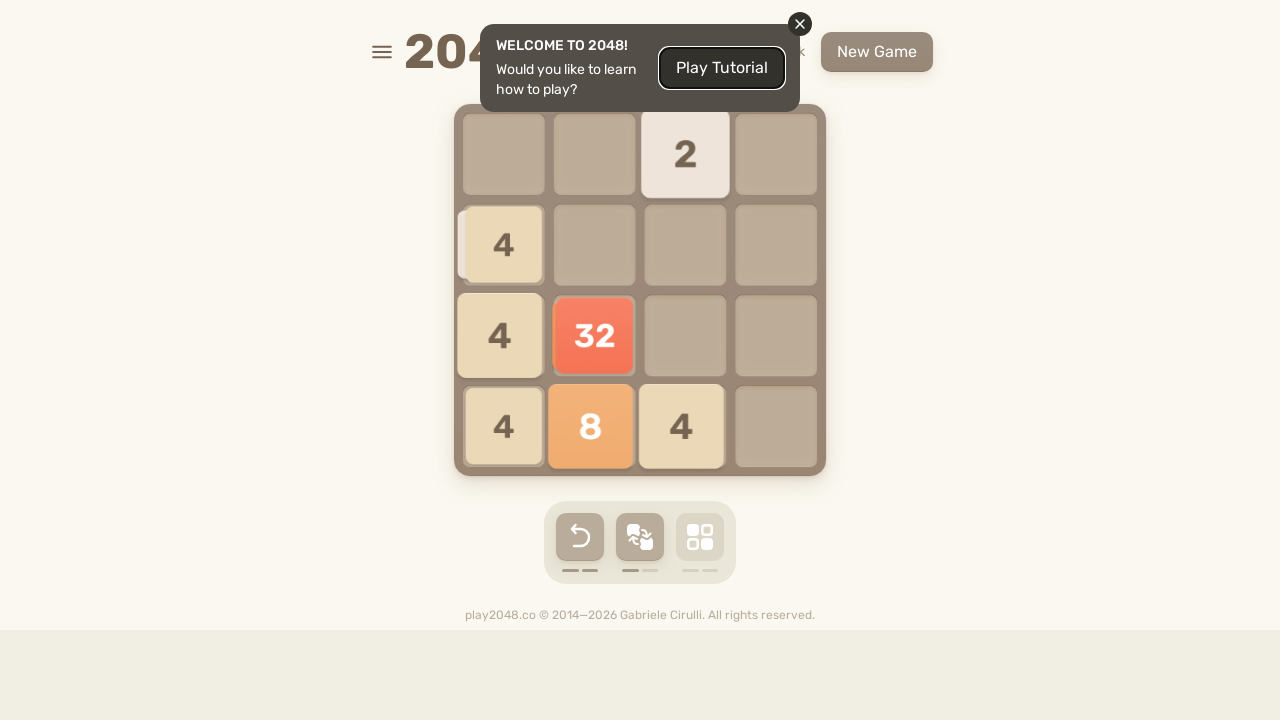

Pressed ArrowRight (iteration 7) on body
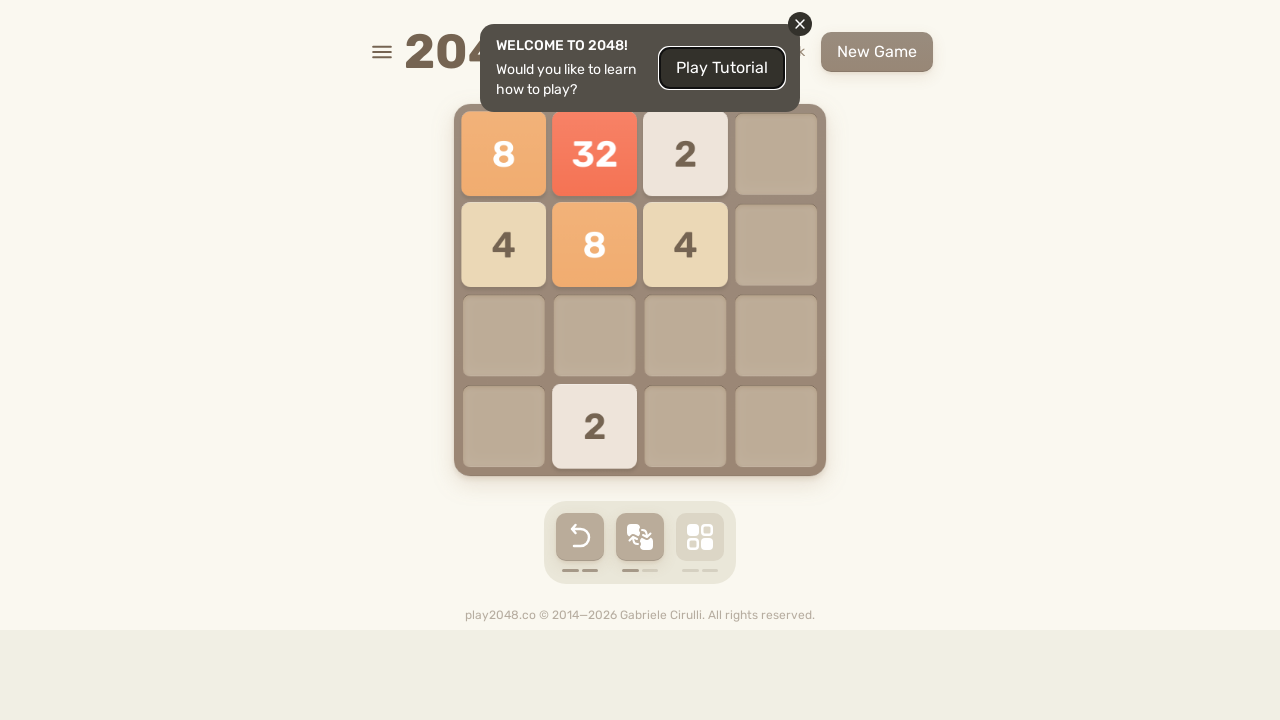

Pressed ArrowDown (iteration 7) on body
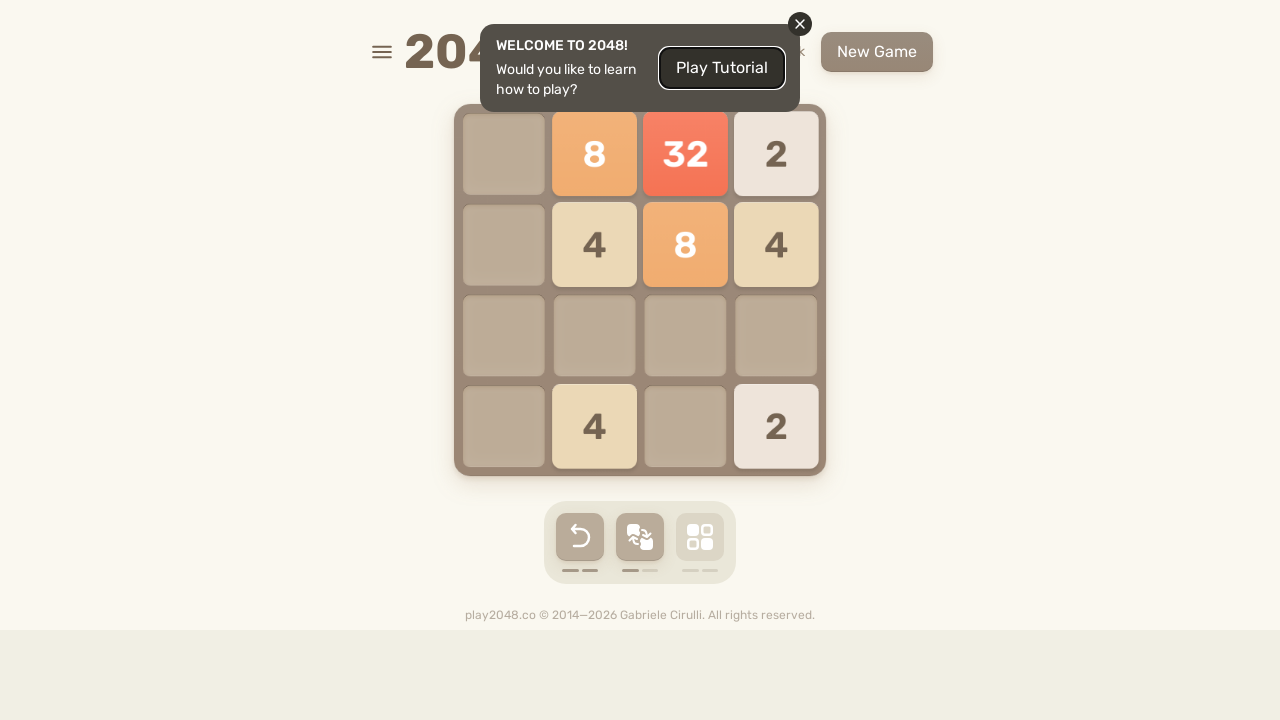

Pressed ArrowLeft (iteration 7) on body
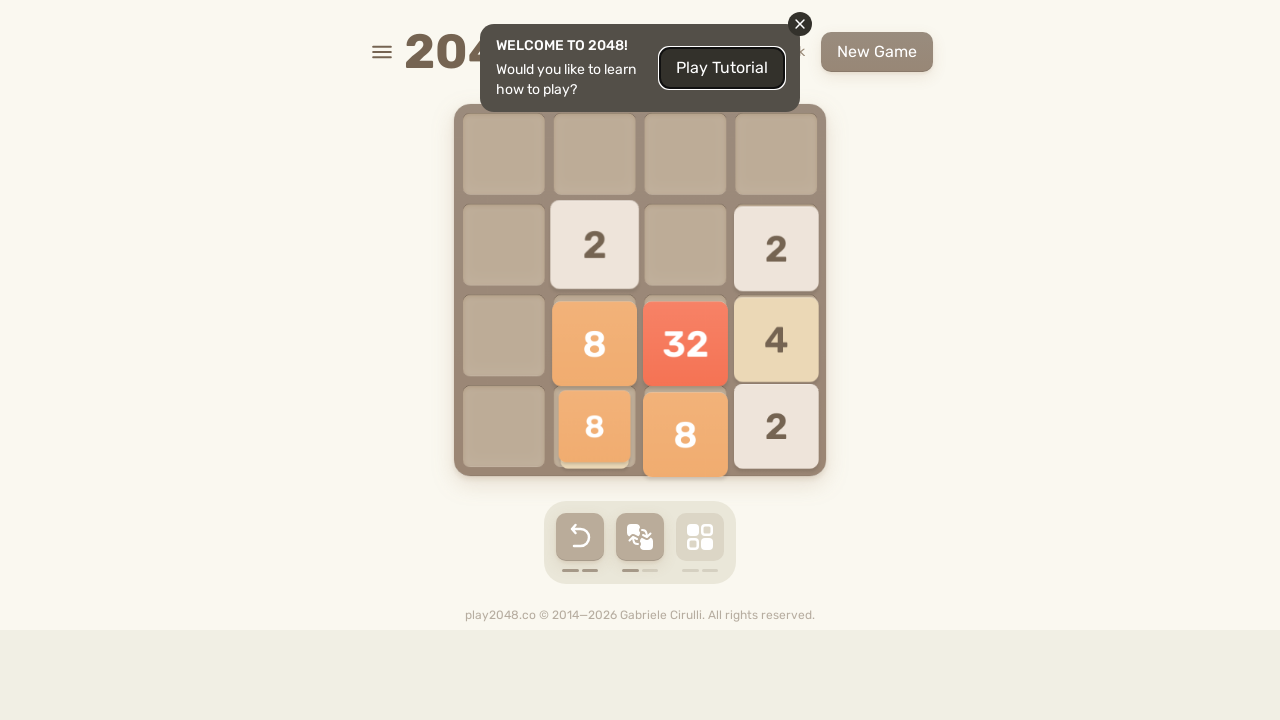

Pressed ArrowUp (iteration 8) on body
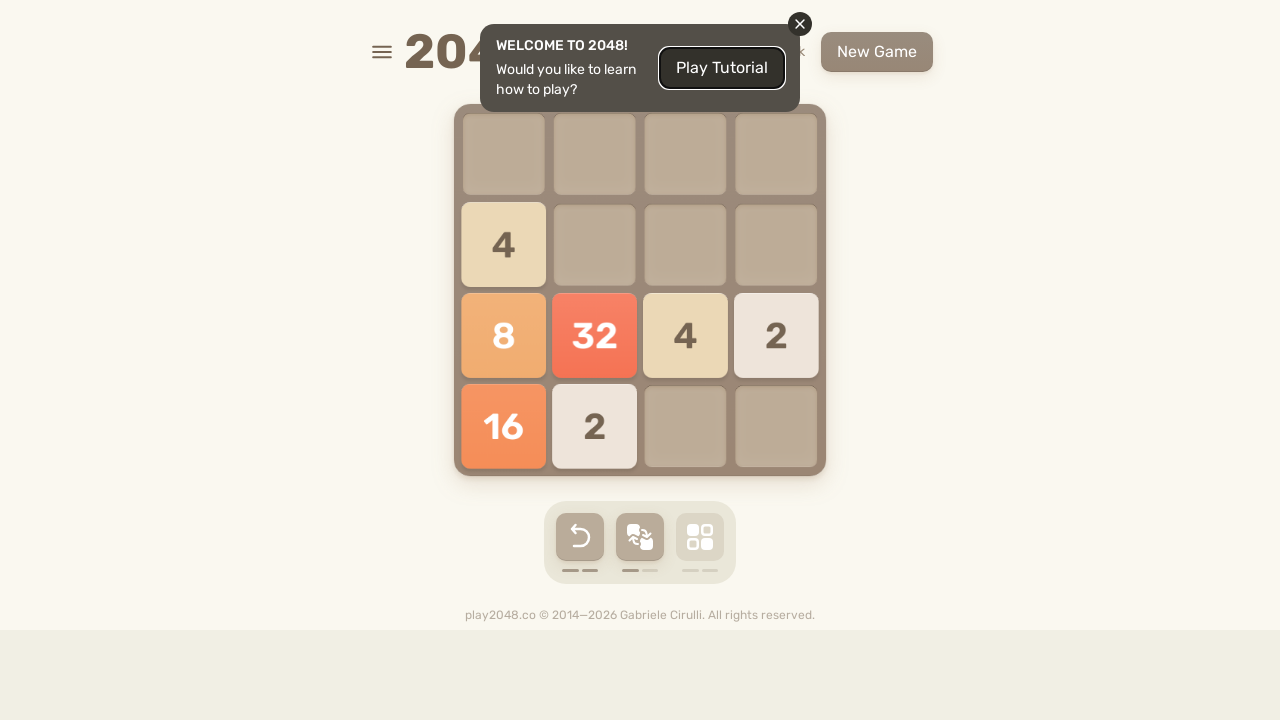

Pressed ArrowRight (iteration 8) on body
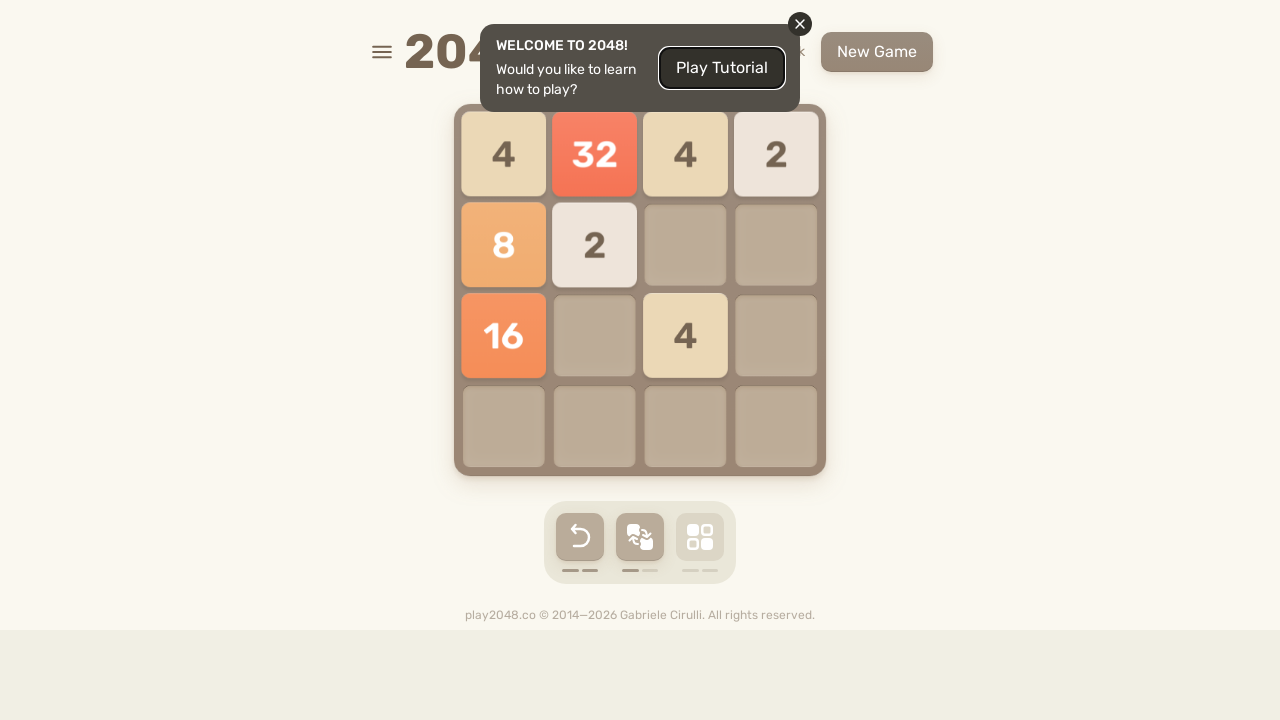

Pressed ArrowDown (iteration 8) on body
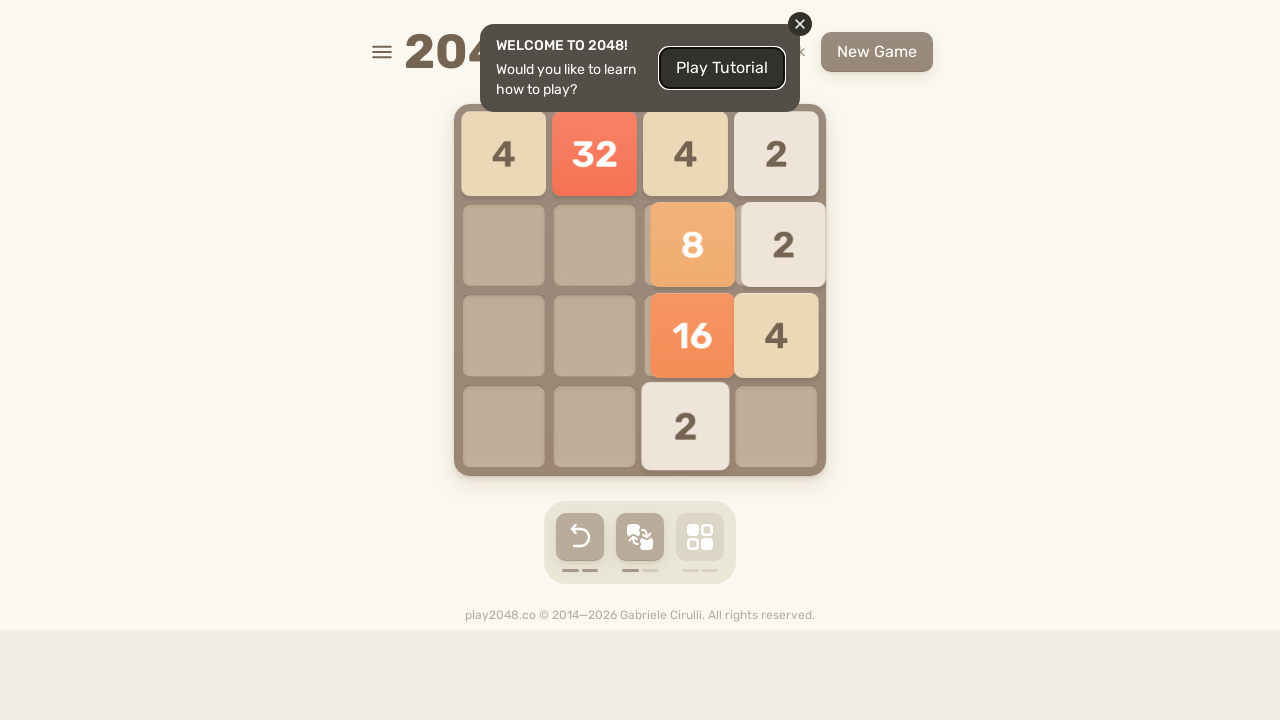

Pressed ArrowLeft (iteration 8) on body
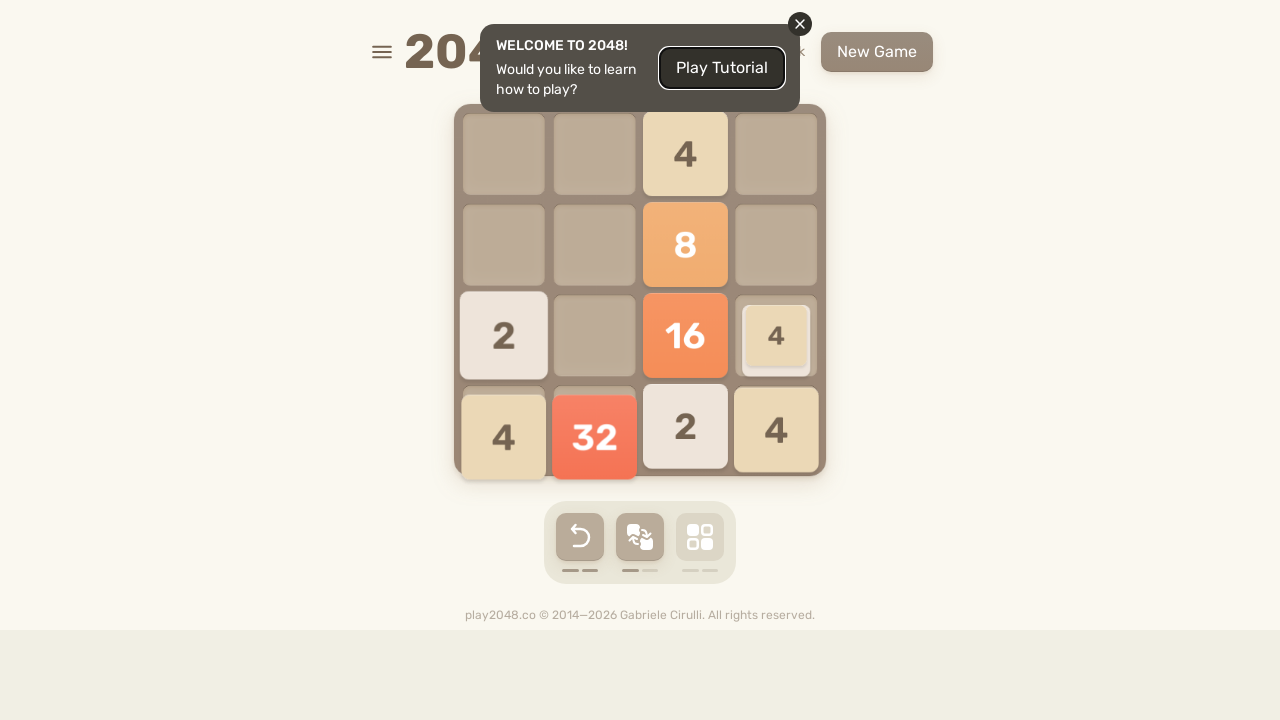

Pressed ArrowUp (iteration 9) on body
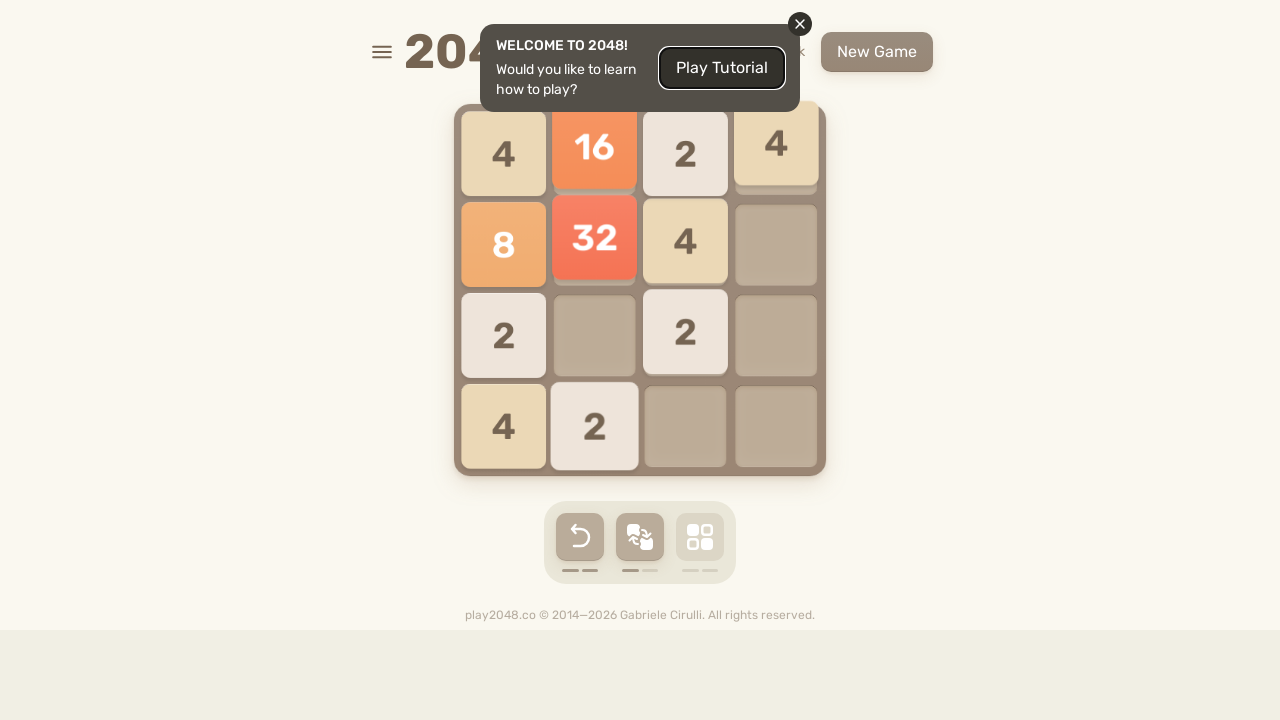

Pressed ArrowRight (iteration 9) on body
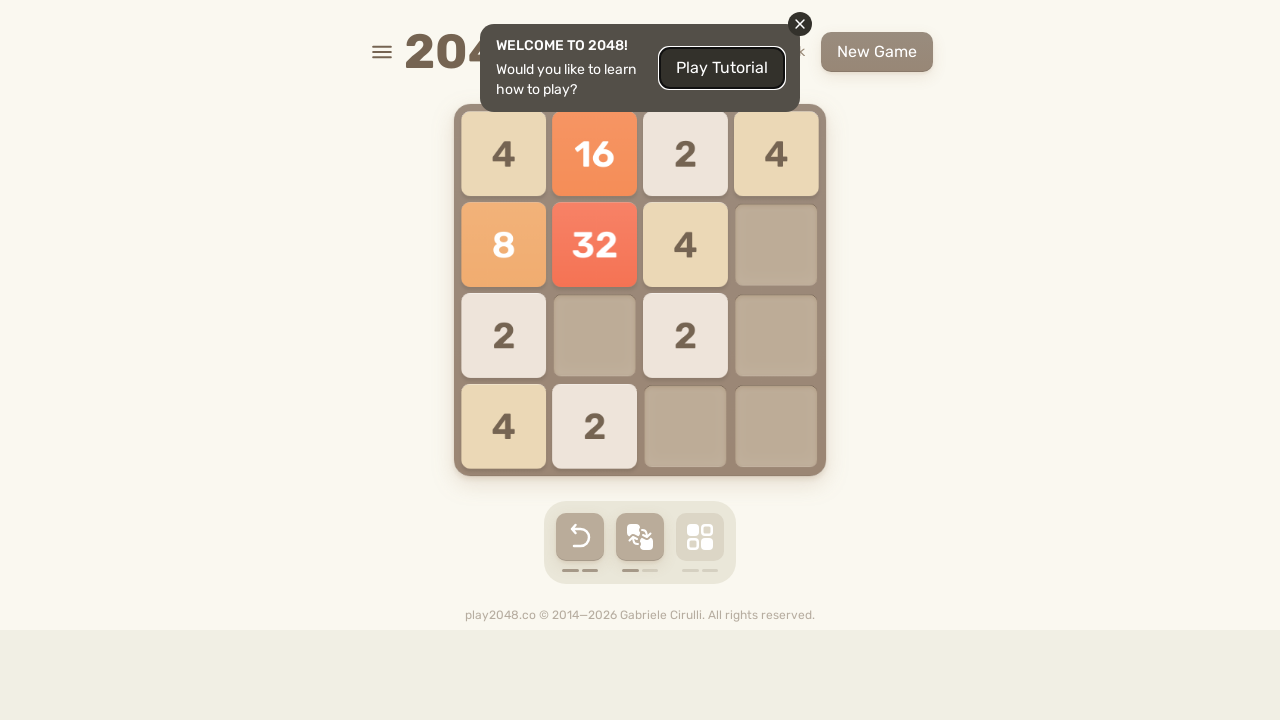

Pressed ArrowDown (iteration 9) on body
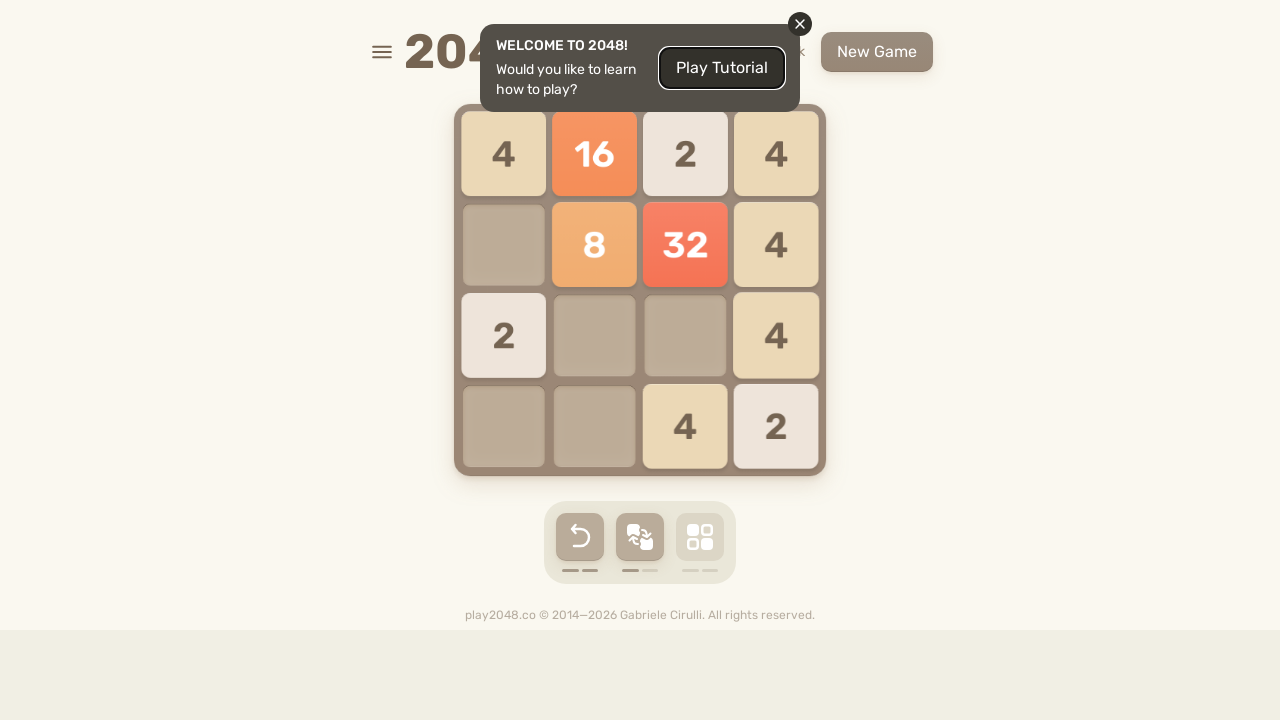

Pressed ArrowLeft (iteration 9) on body
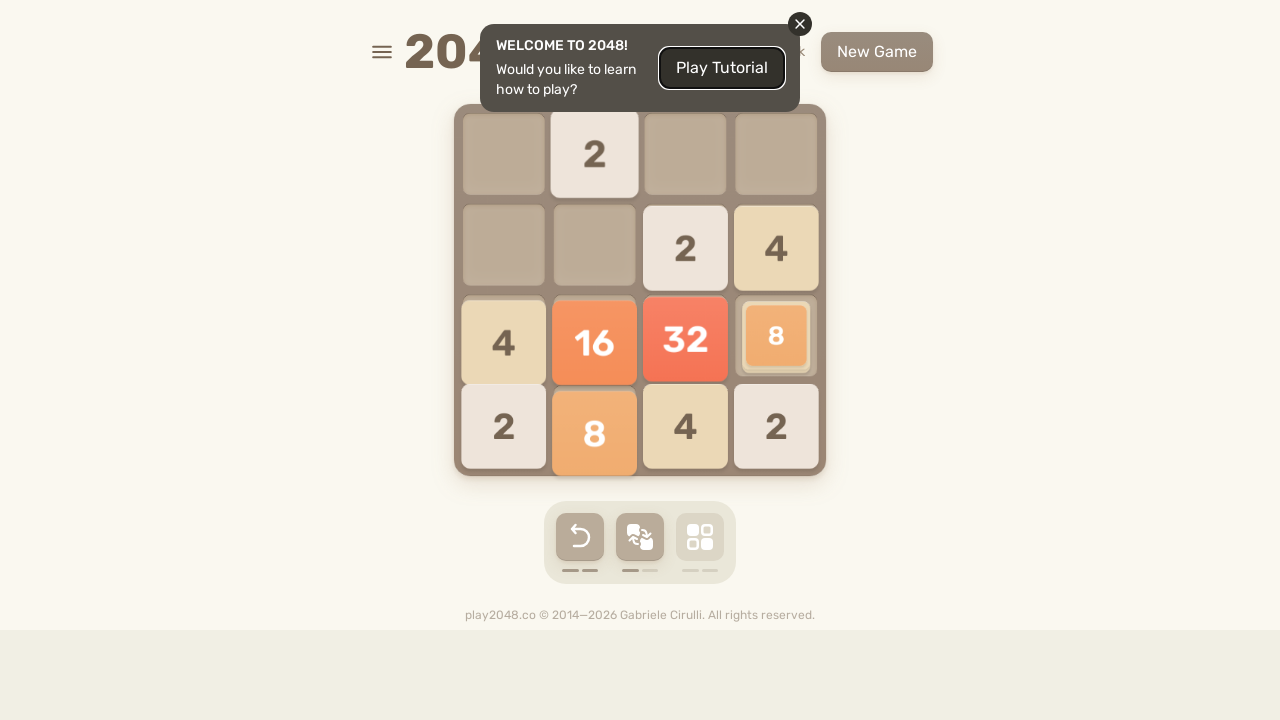

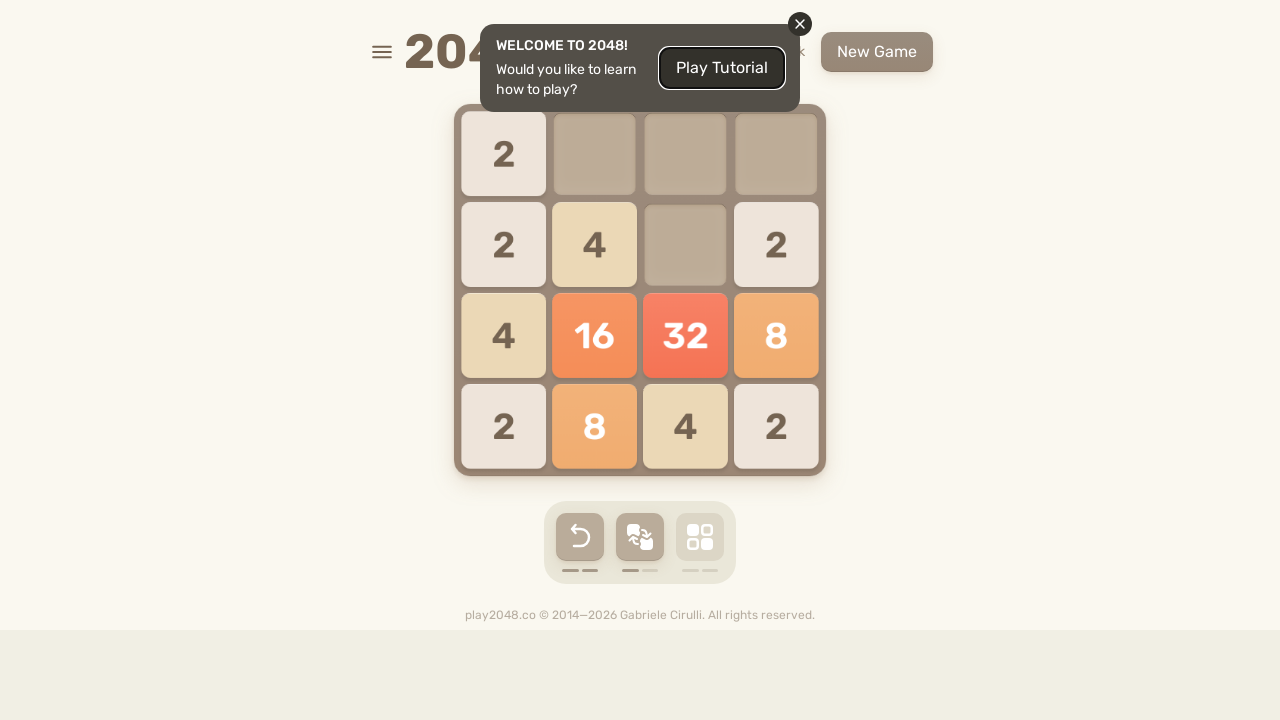